Tests shopping cart functionality by finding specific vegetable products (Brocolli and Cucumber) on the page and adding them to the cart using the ADD TO CART buttons.

Starting URL: https://rahulshettyacademy.com/seleniumPractise/#/

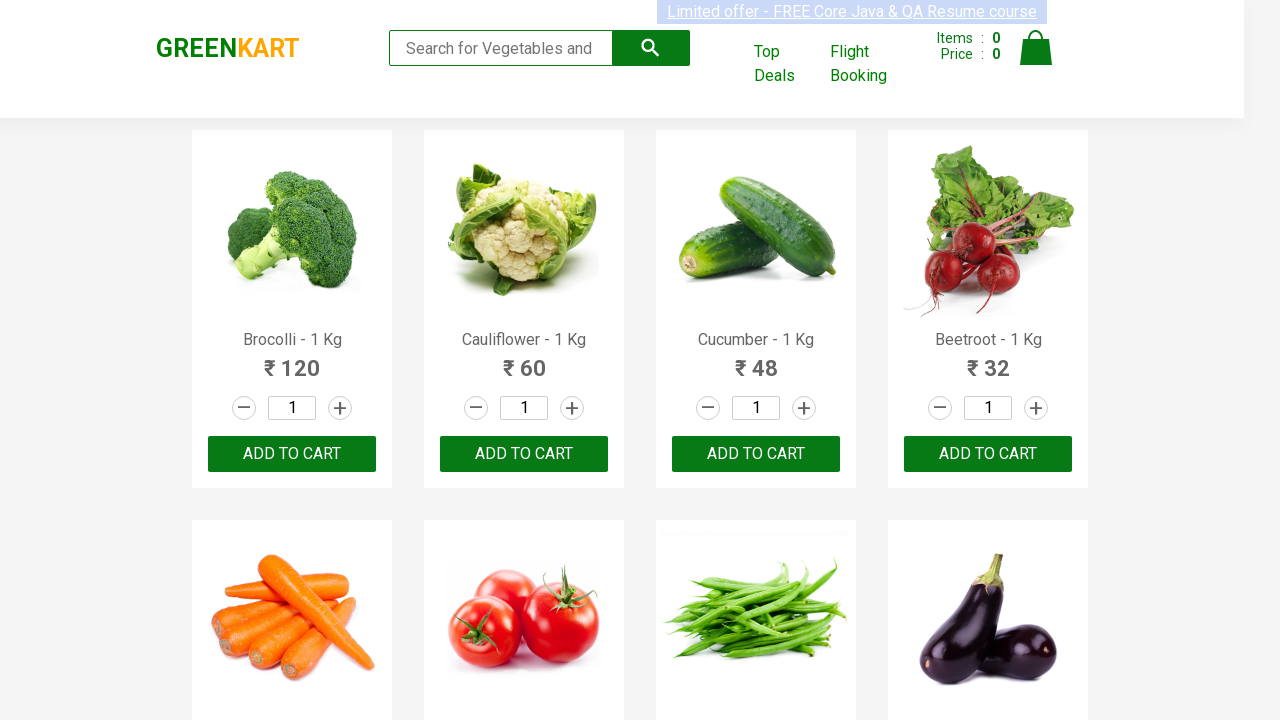

Navigated to Rahul Shetty Academy shopping page
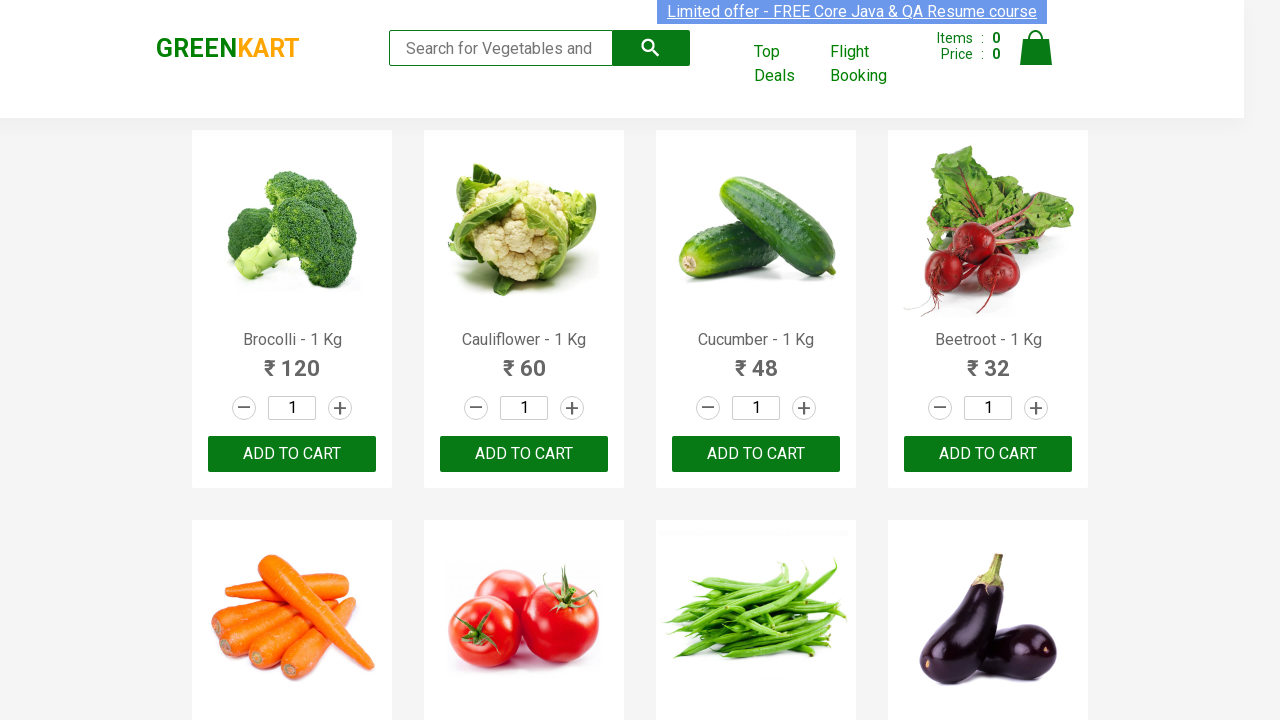

Product names loaded on page
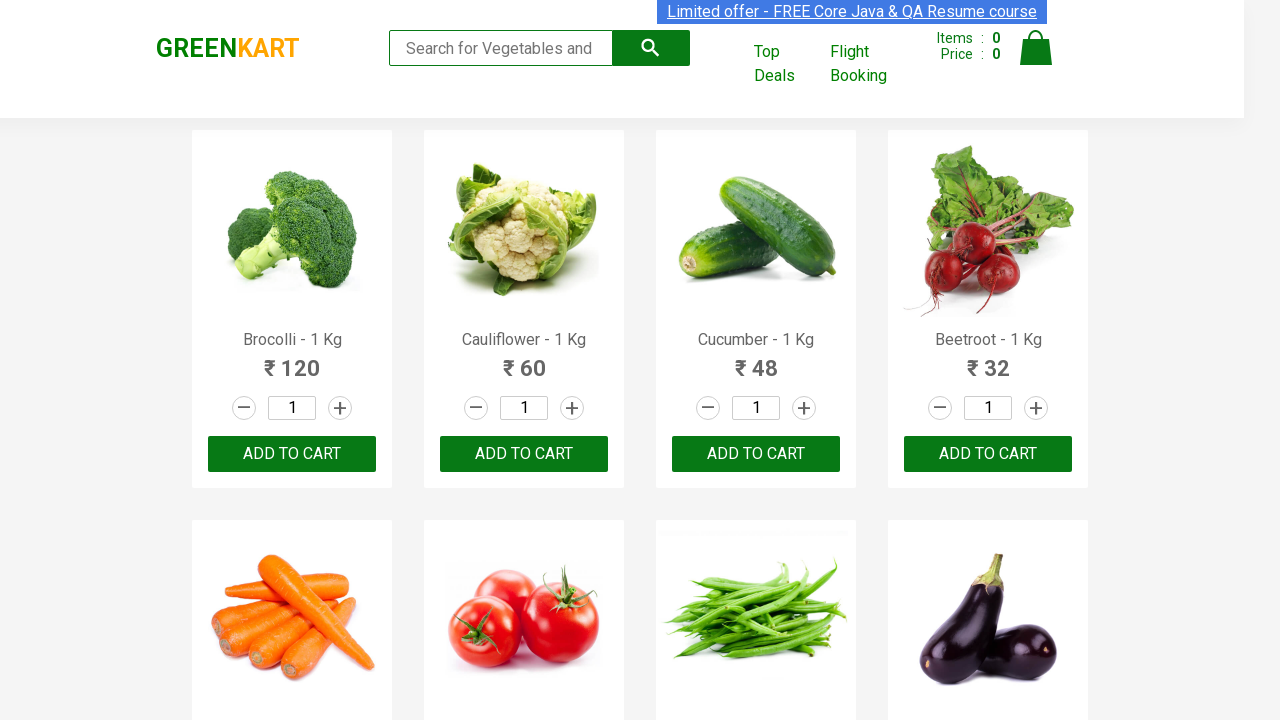

Retrieved all product elements from page
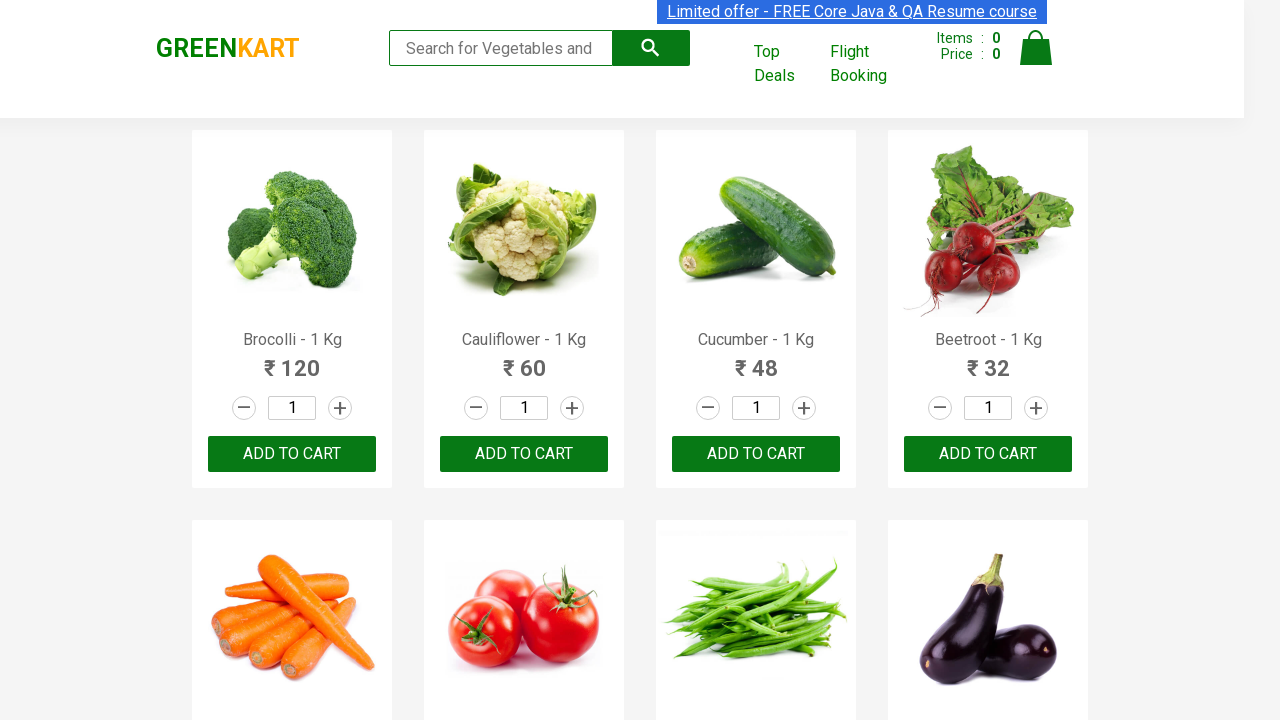

Checked product: Brocolli - 1 Kg
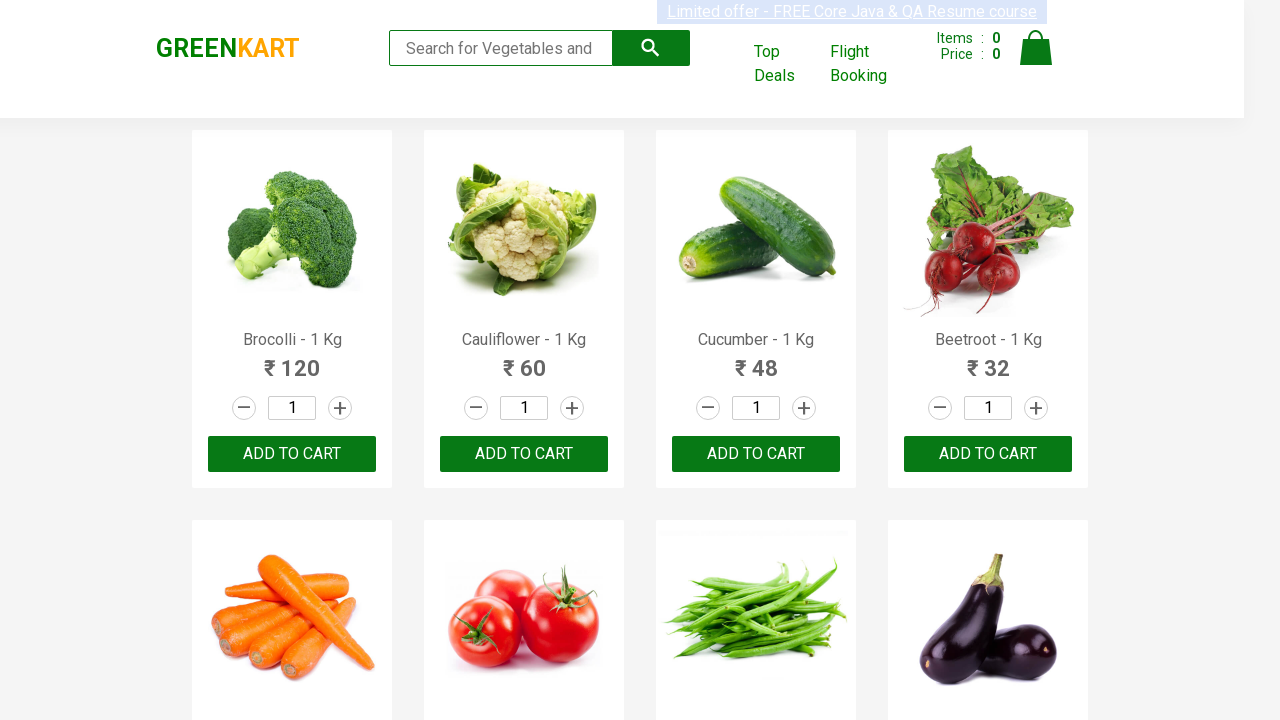

Clicked ADD TO CART button for Brocolli - 1 Kg at (292, 454) on xpath=//button[text()='ADD TO CART'] >> nth=0
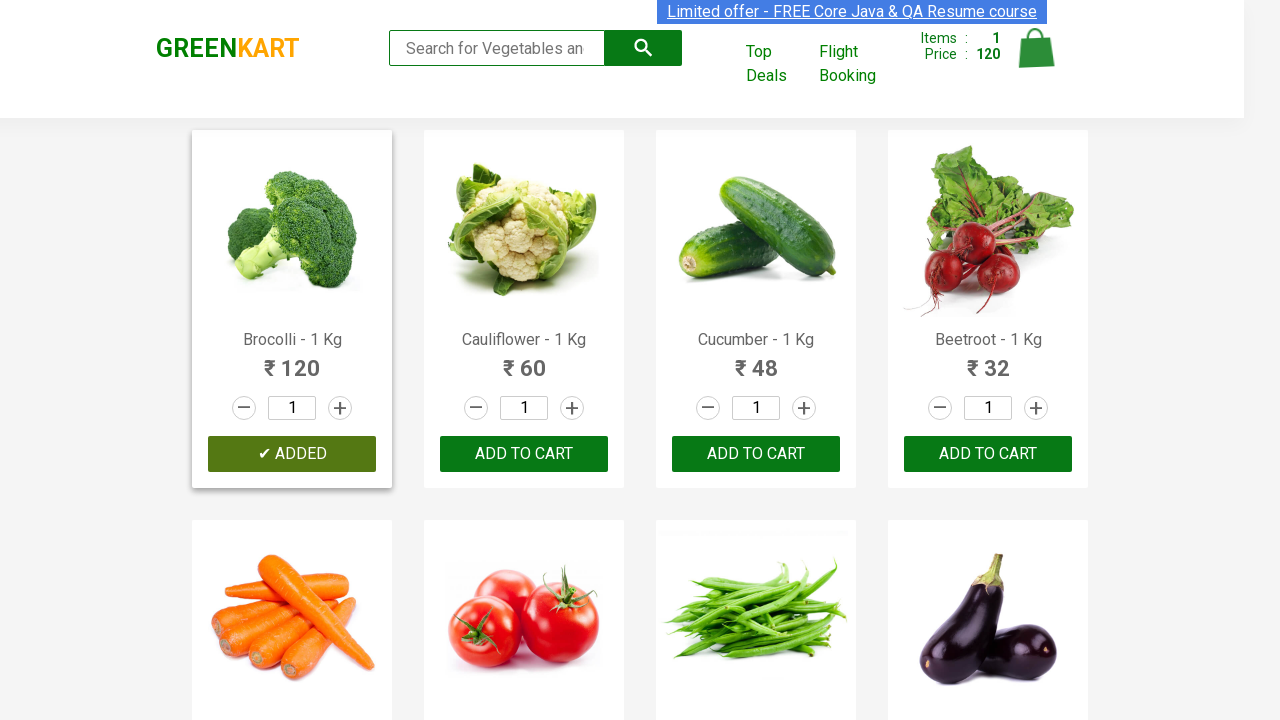

Waited for cart to update after adding Brocolli - 1 Kg
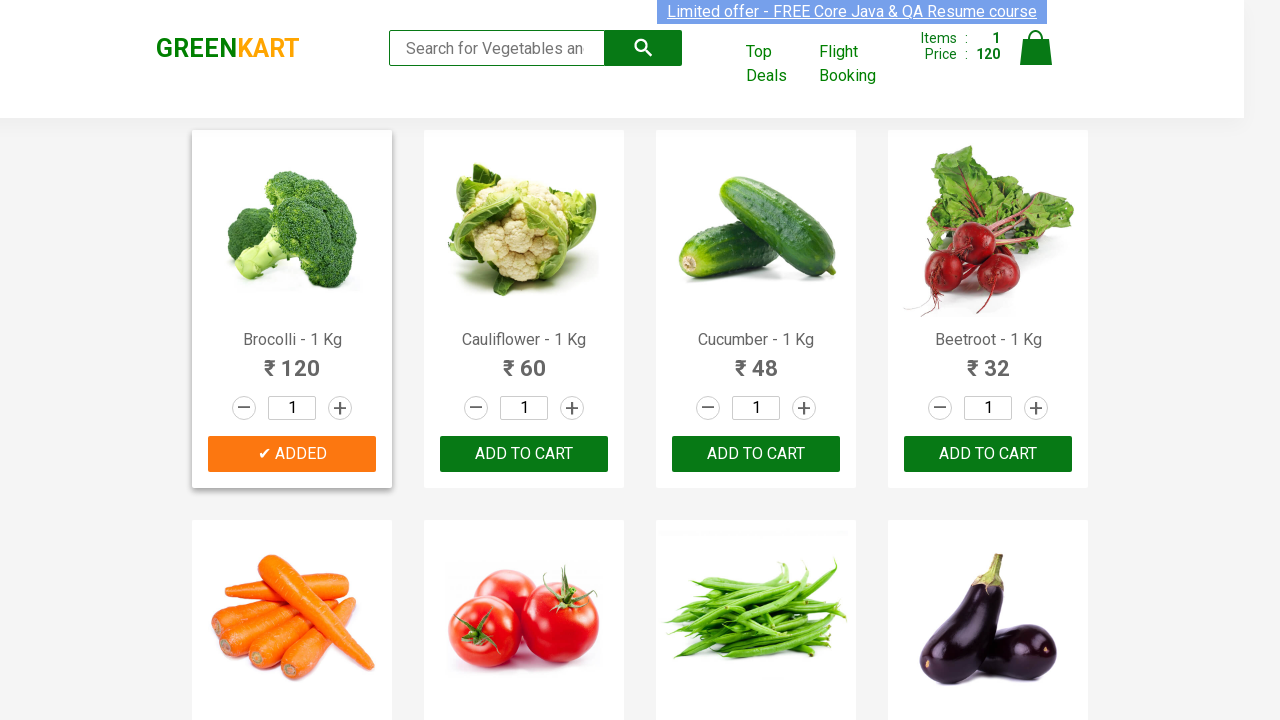

Checked product: Cauliflower - 1 Kg
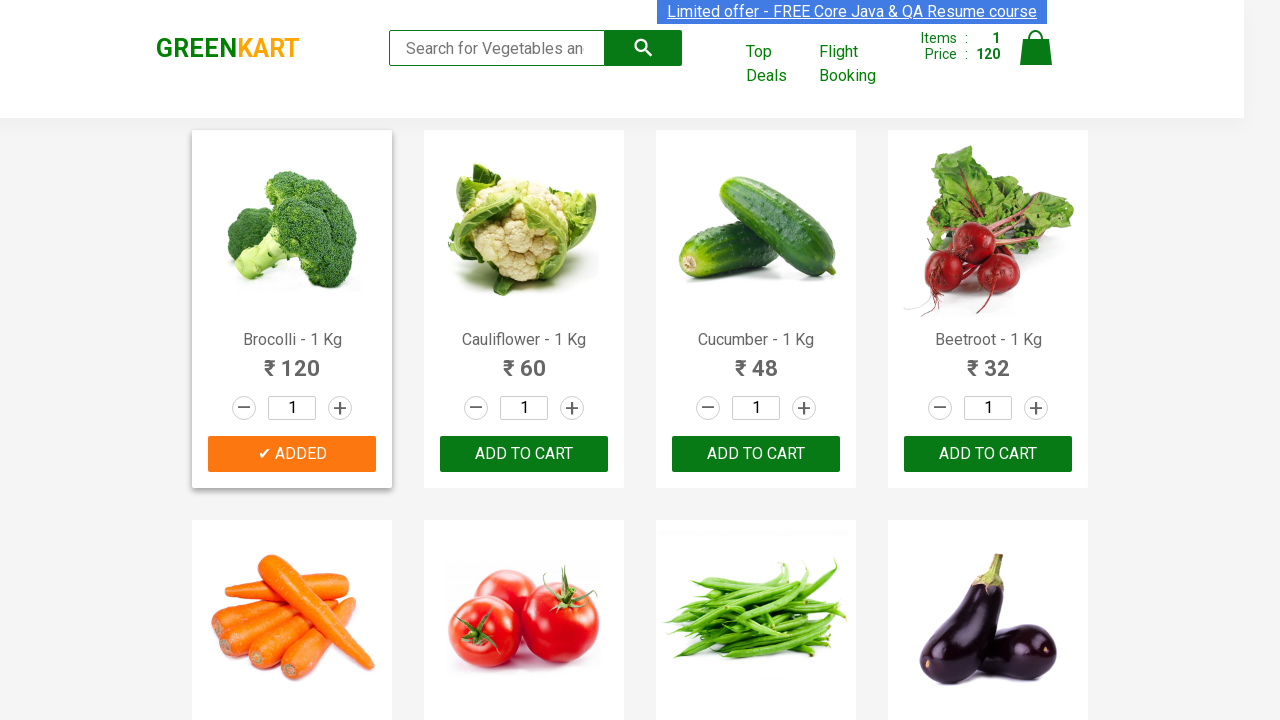

Checked product: Cucumber - 1 Kg
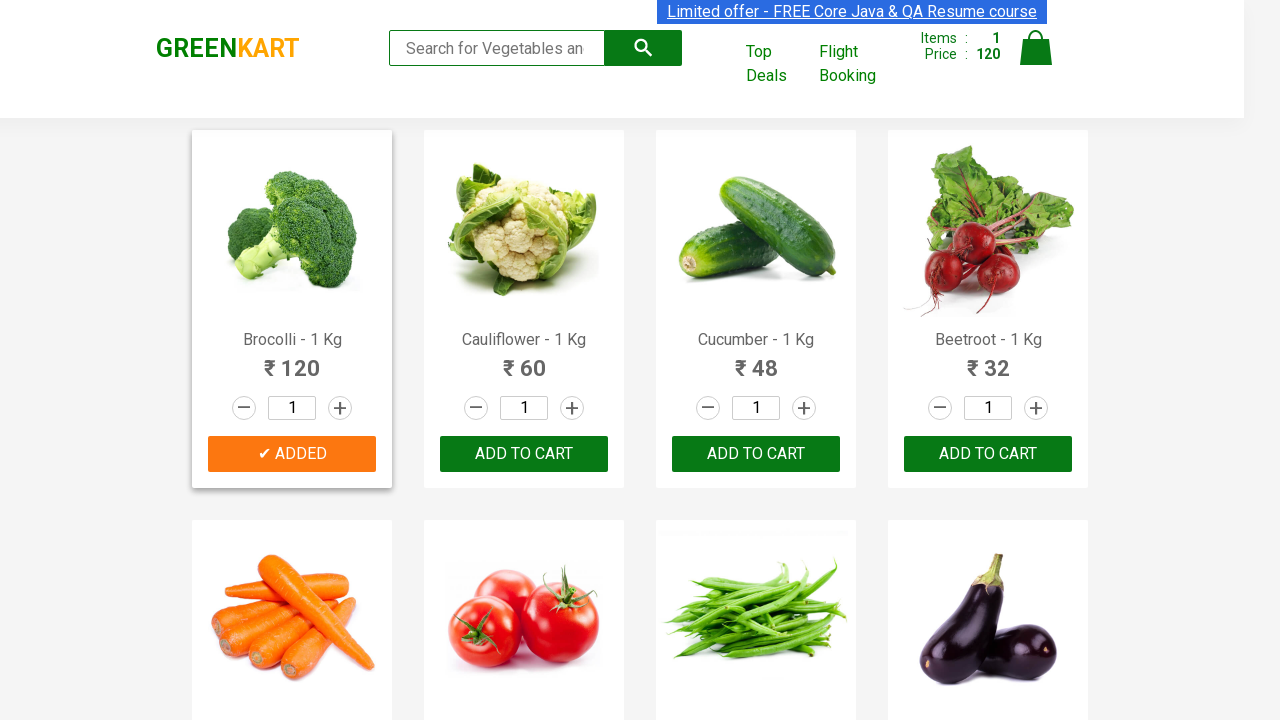

Clicked ADD TO CART button for Cucumber - 1 Kg at (988, 454) on xpath=//button[text()='ADD TO CART'] >> nth=2
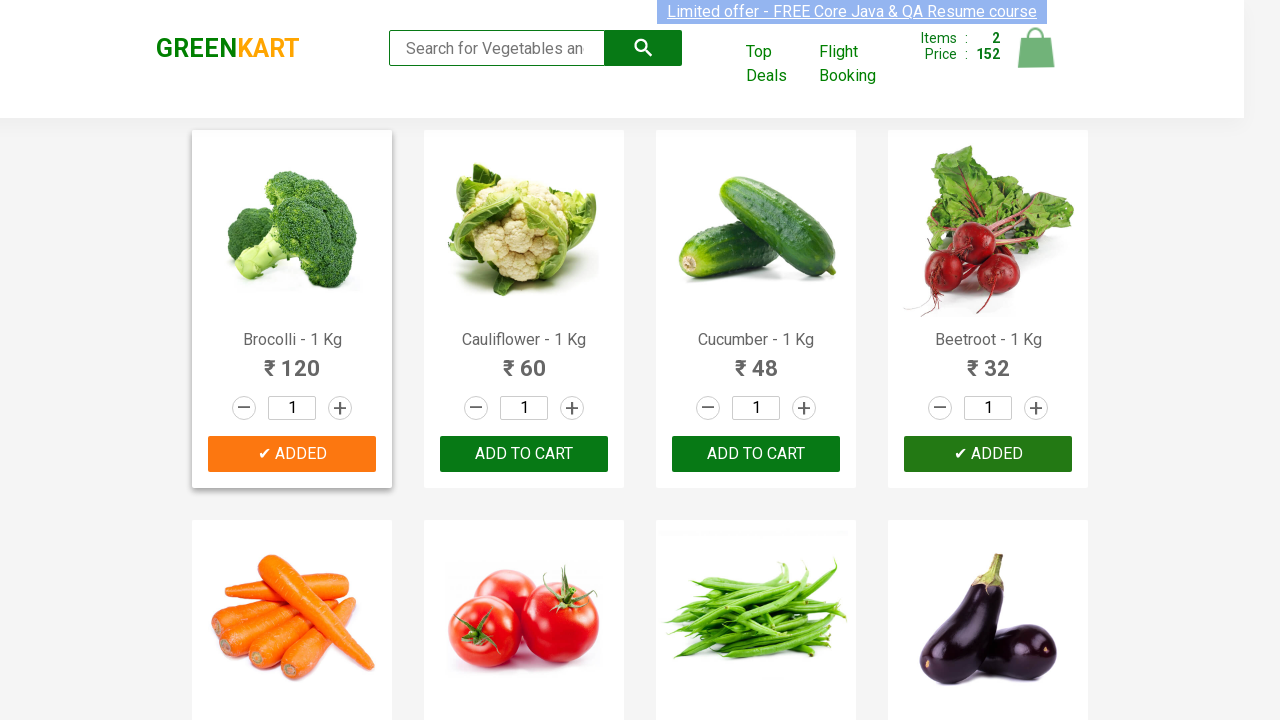

Waited for cart to update after adding Cucumber - 1 Kg
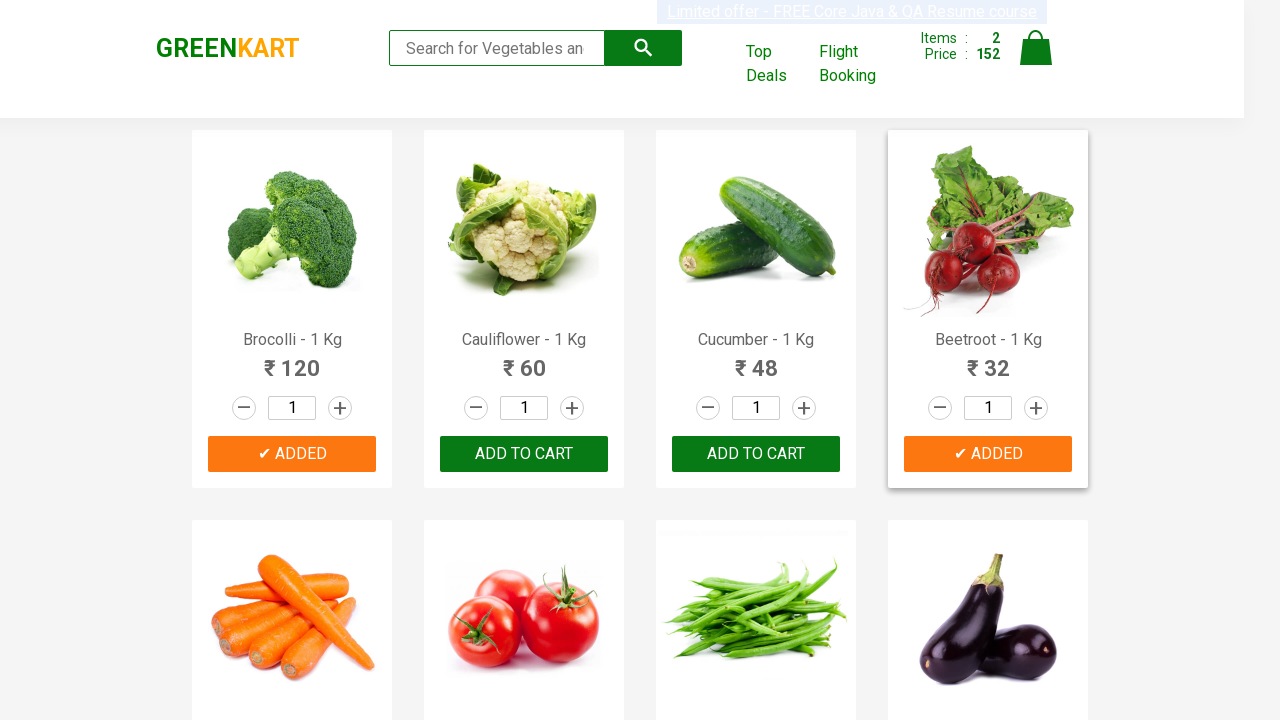

Checked product: Beetroot - 1 Kg
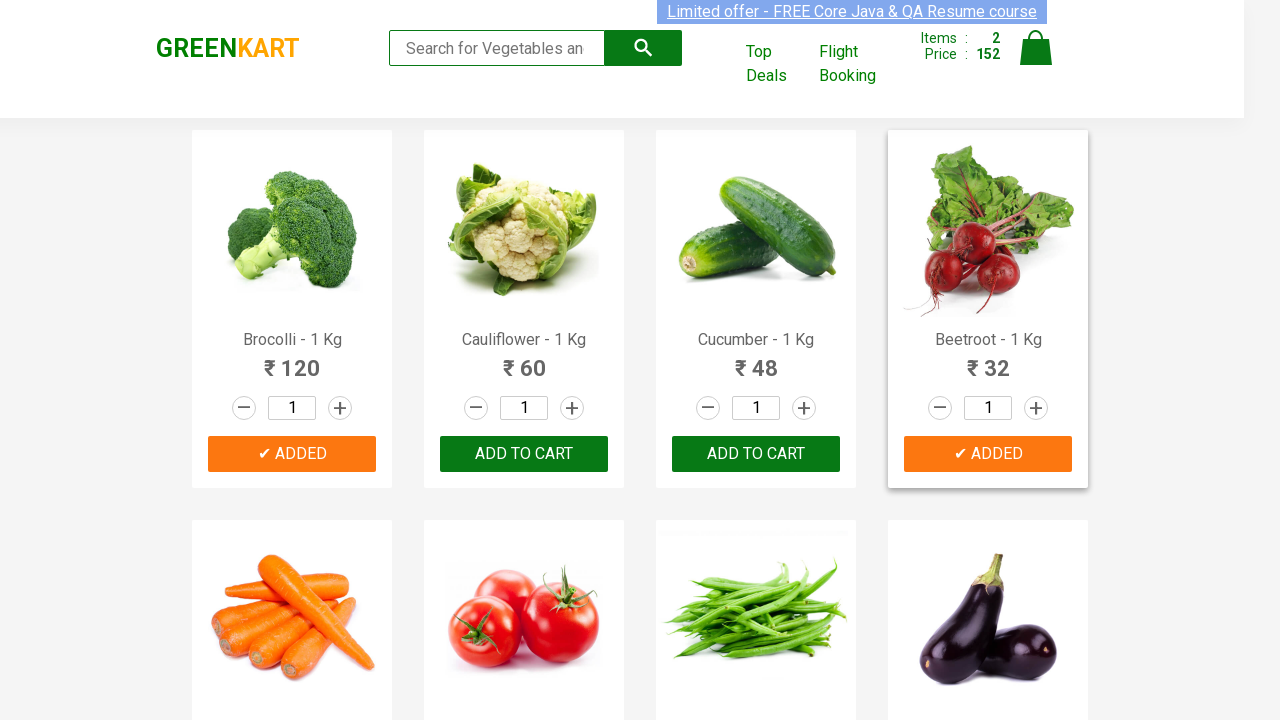

Checked product: Carrot - 1 Kg
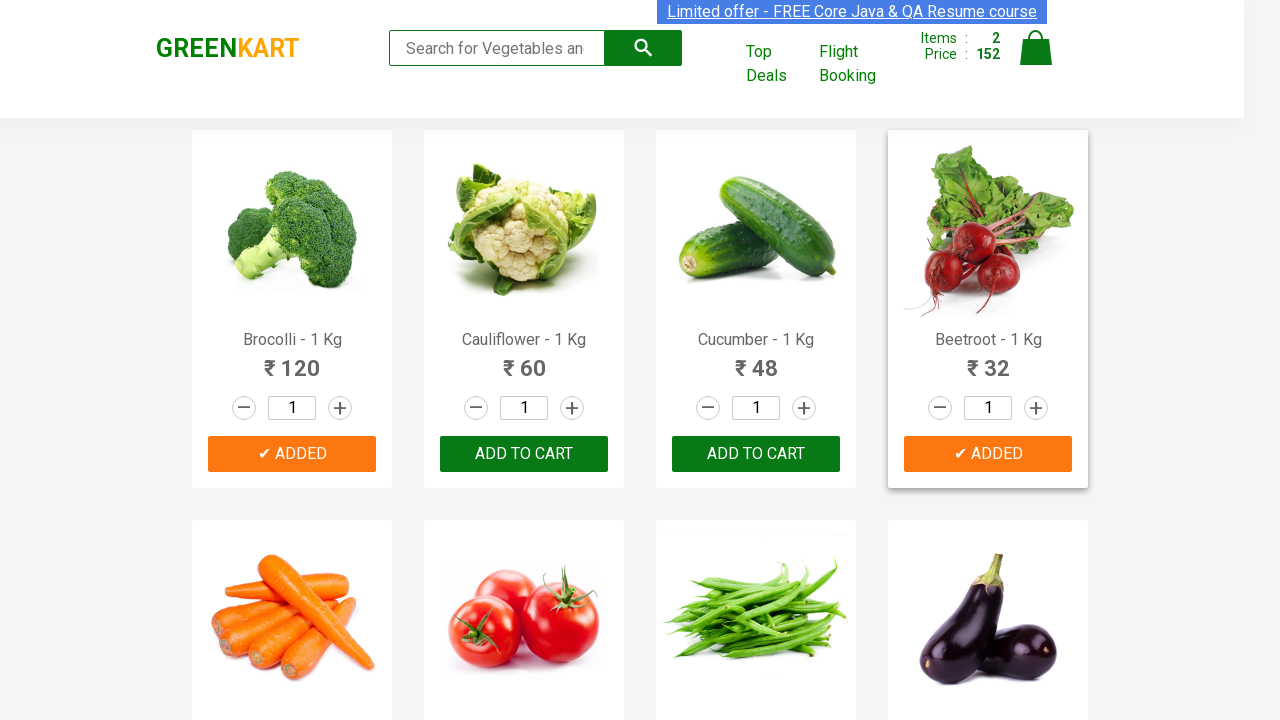

Checked product: Tomato - 1 Kg
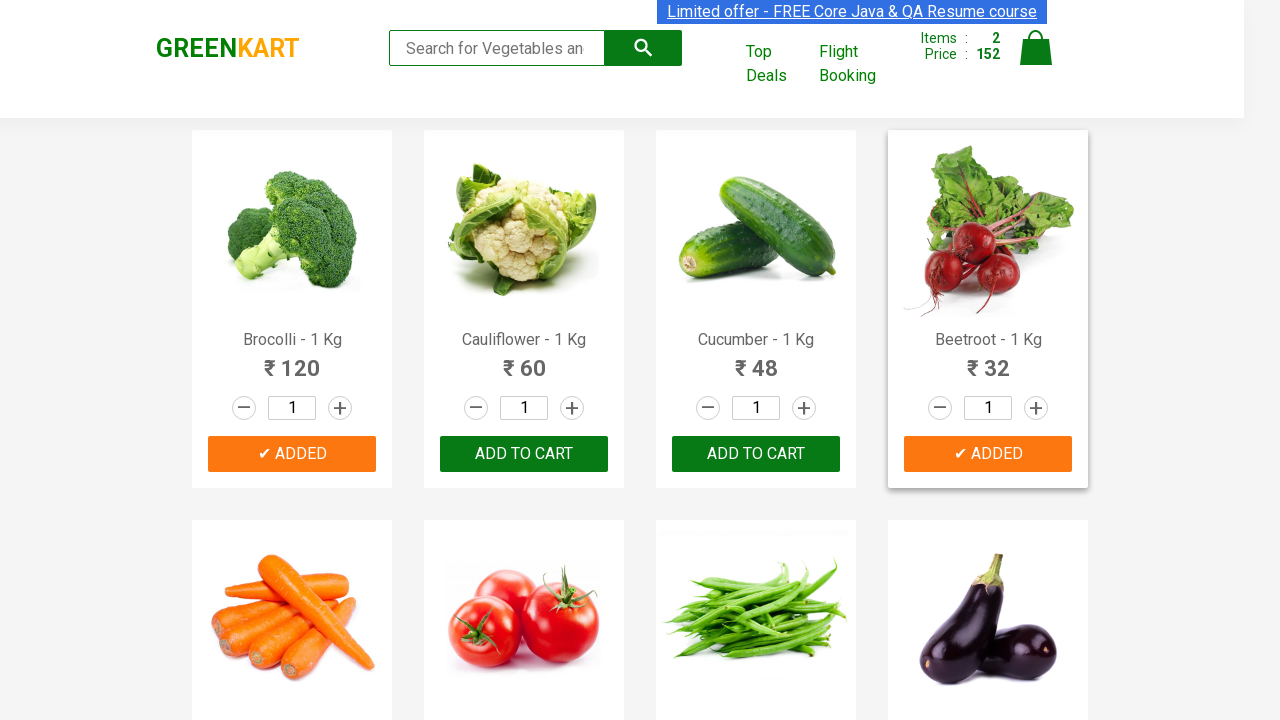

Checked product: Beans - 1 Kg
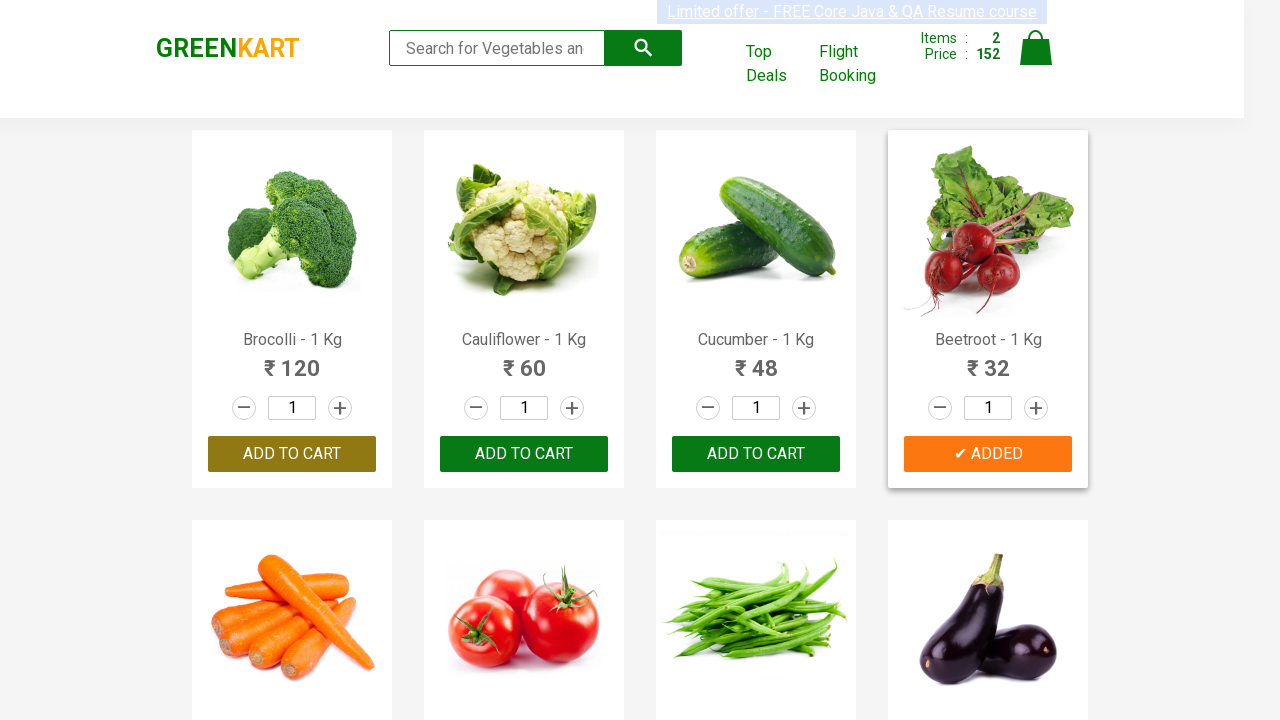

Checked product: Brinjal - 1 Kg
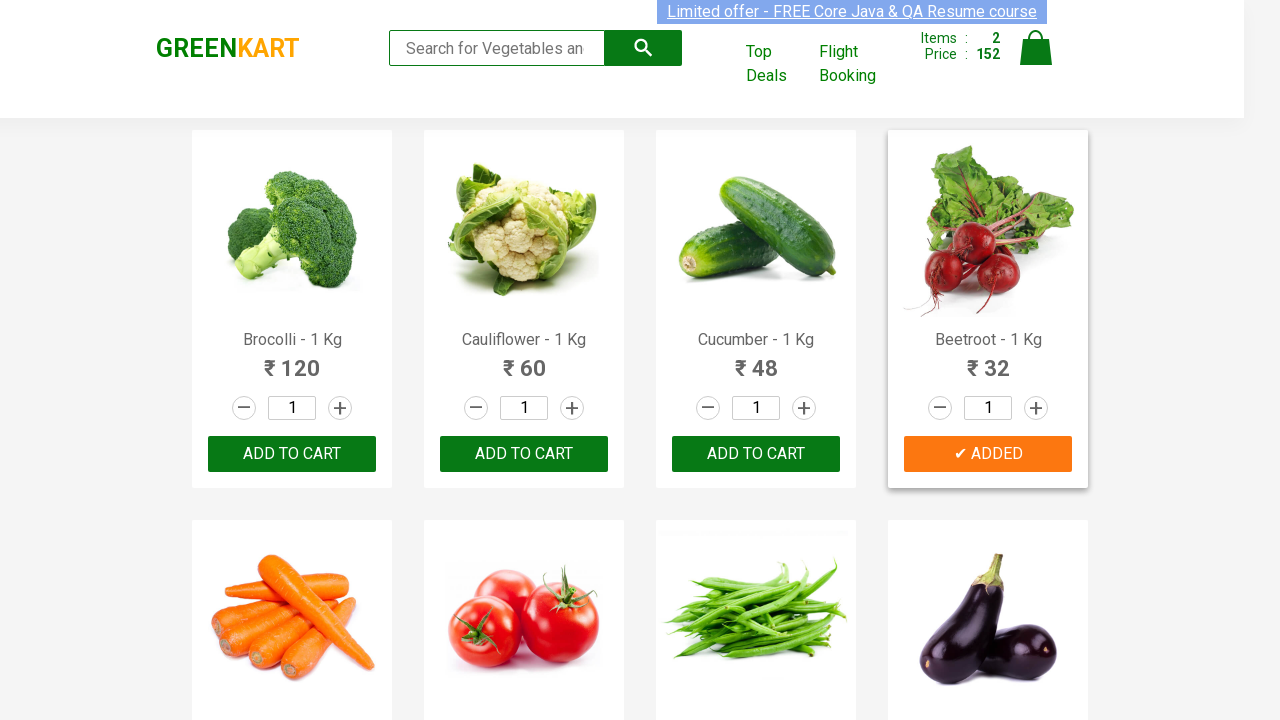

Checked product: Capsicum
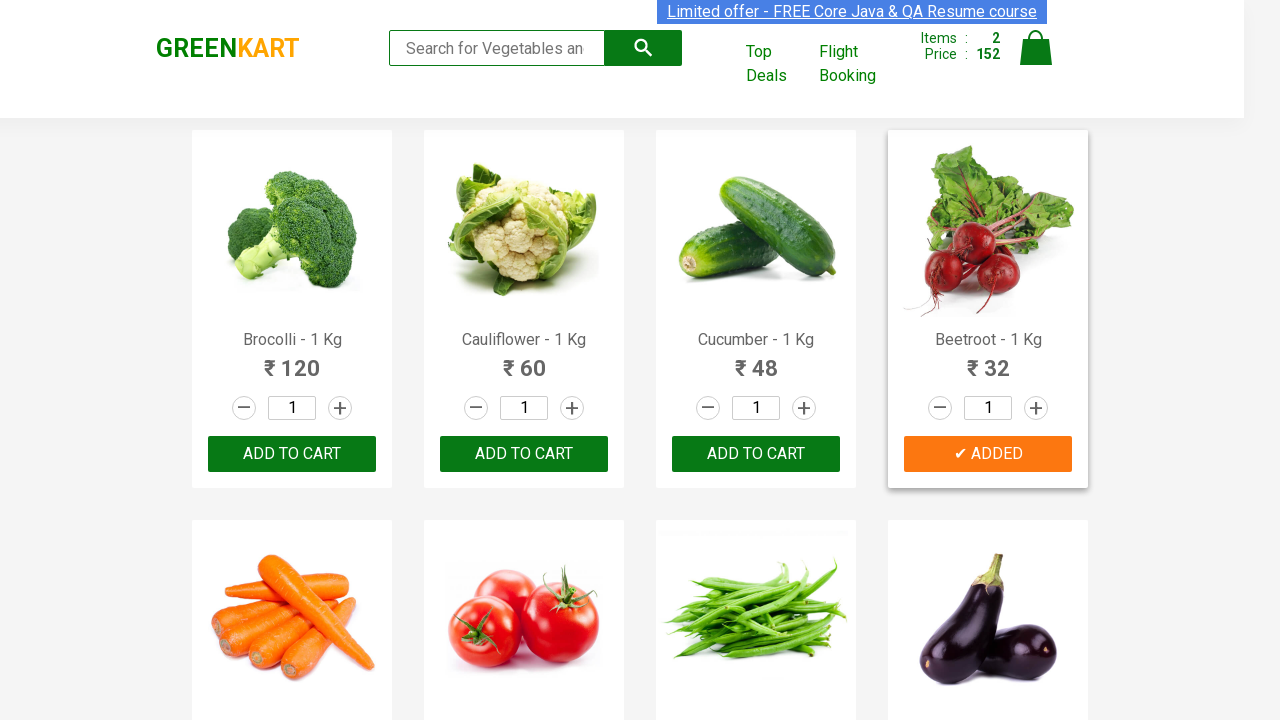

Checked product: Mushroom - 1 Kg
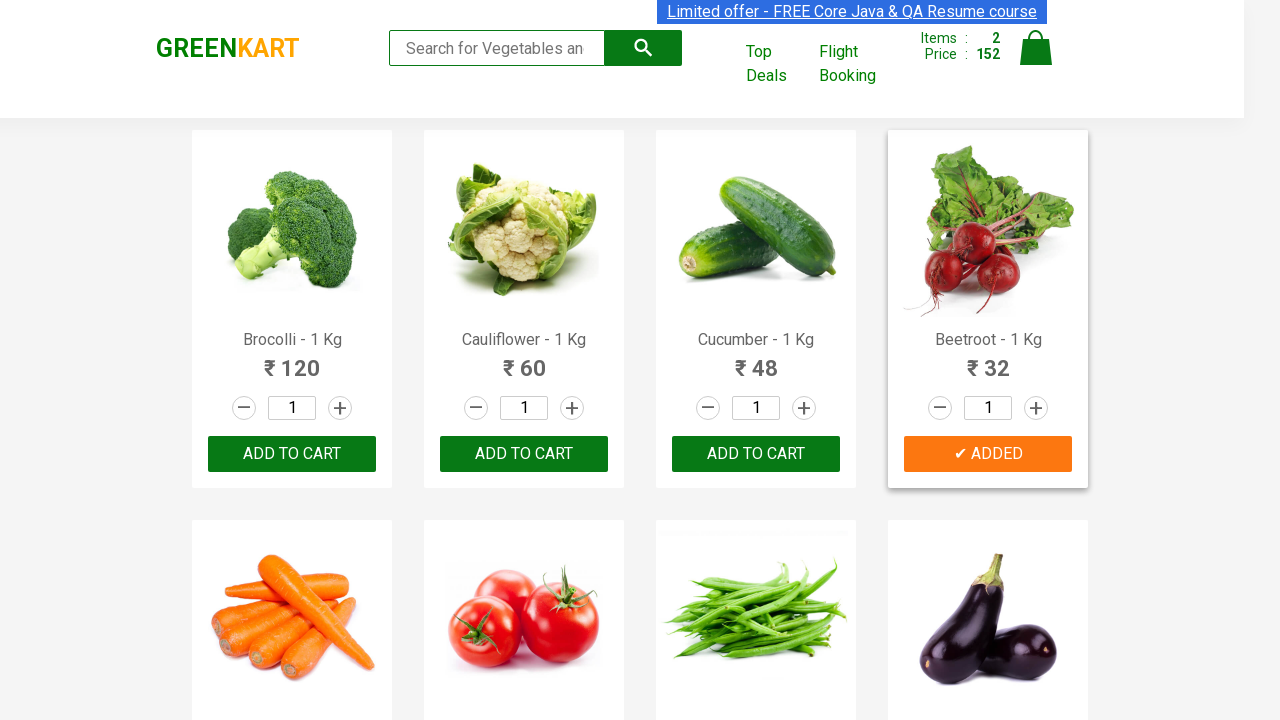

Checked product: Potato - 1 Kg
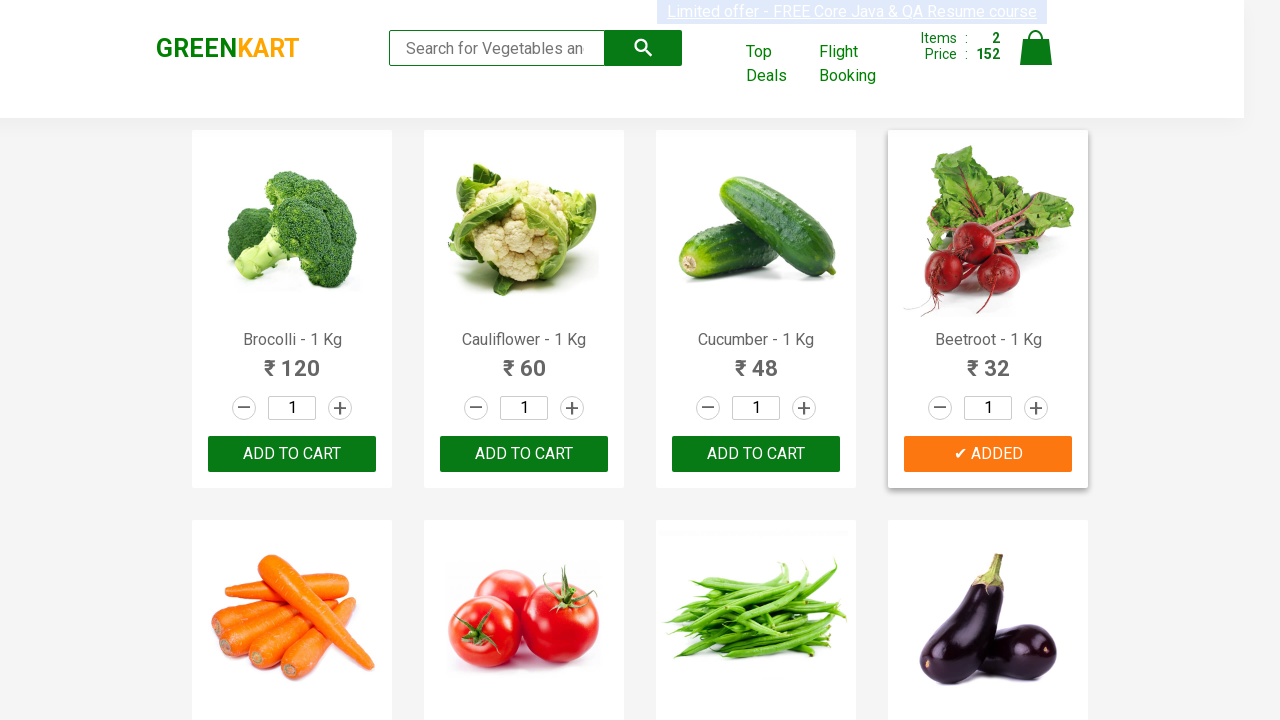

Checked product: Pumpkin - 1 Kg
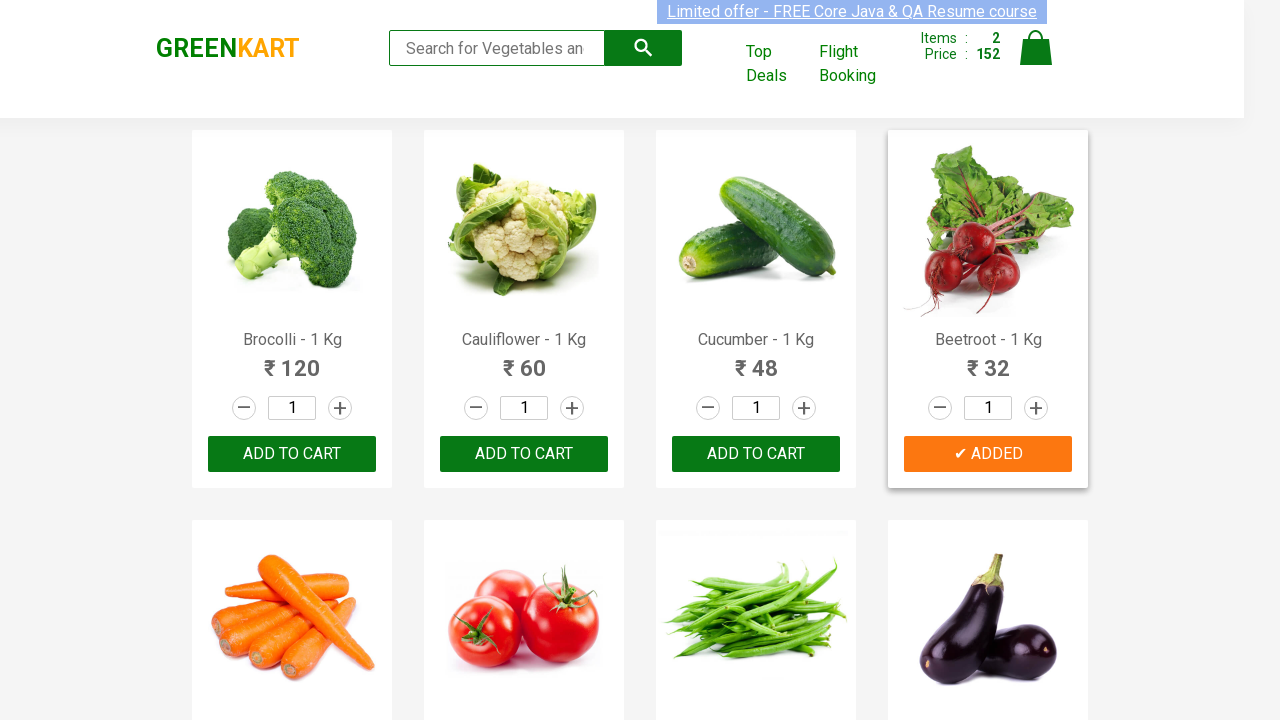

Checked product: Corn - 1 Kg
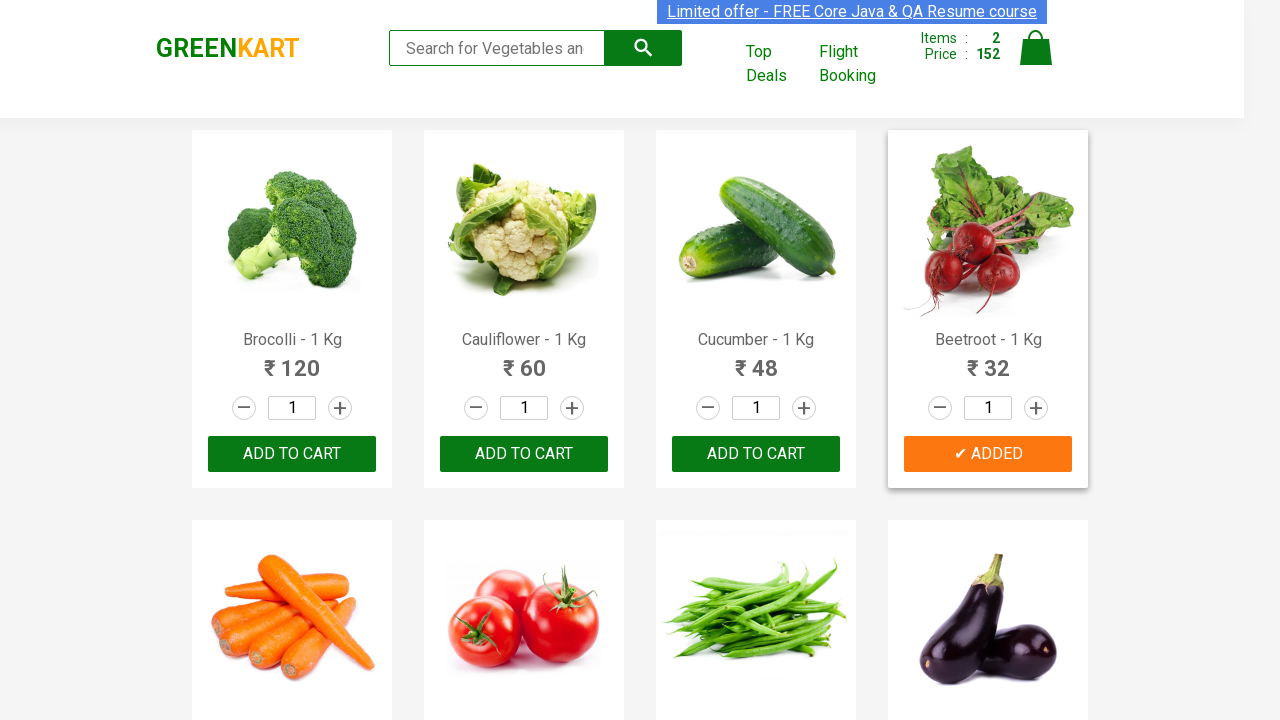

Checked product: Onion - 1 Kg
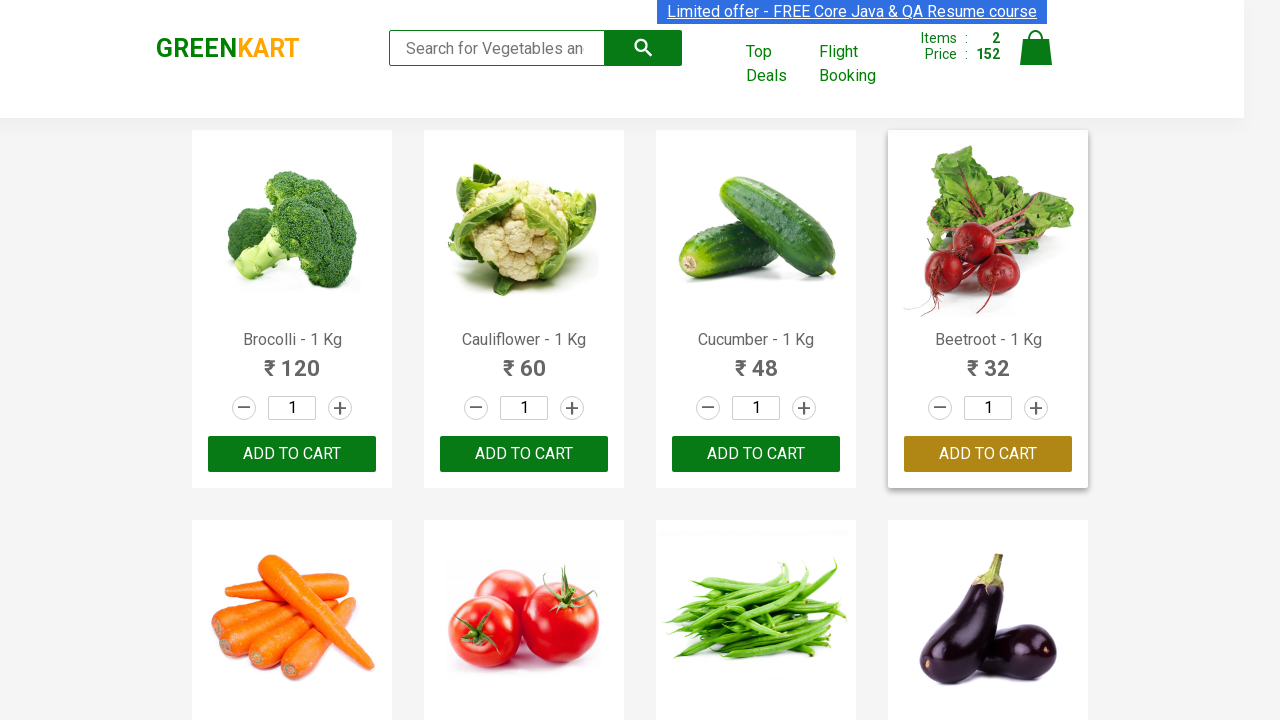

Checked product: Apple - 1 Kg
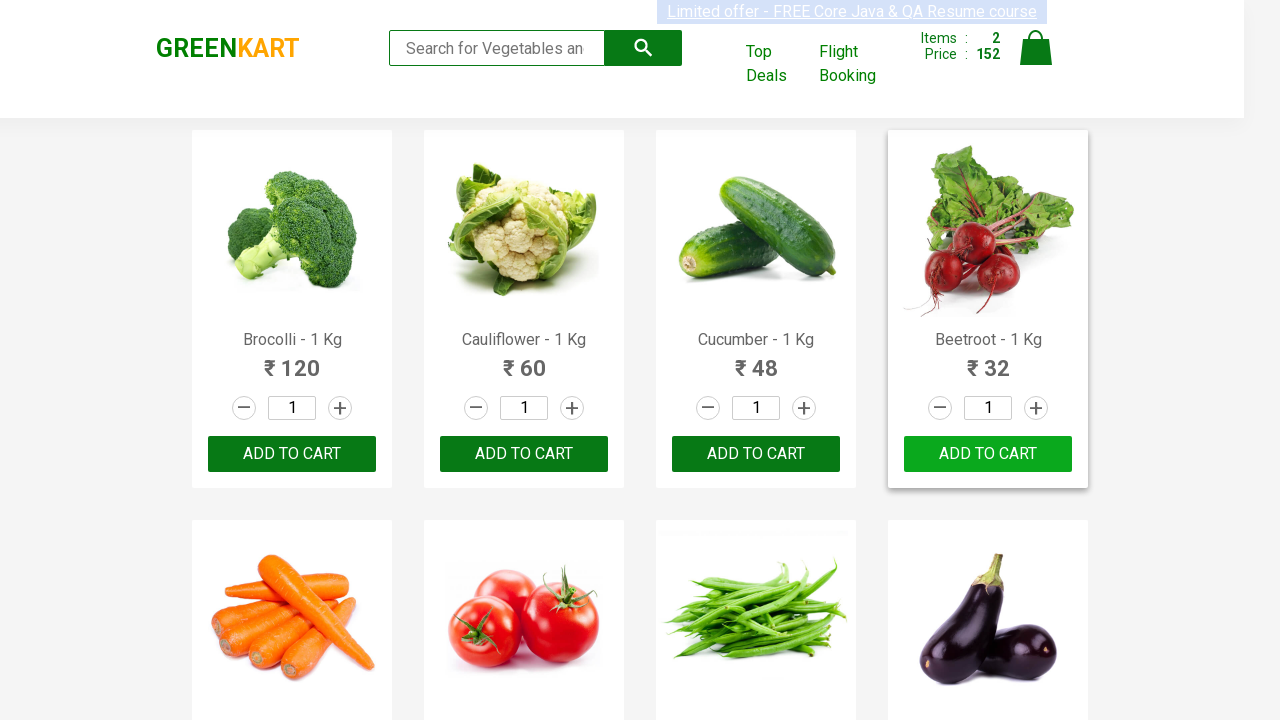

Checked product: Banana - 1 Kg
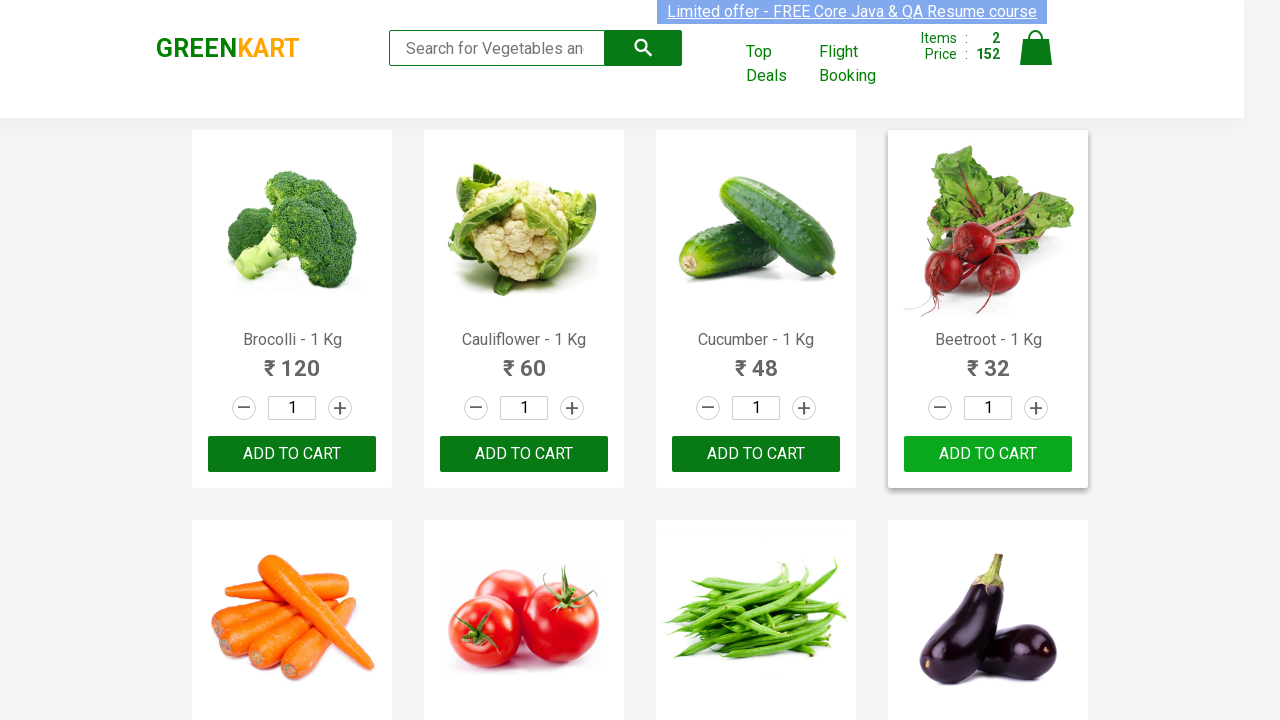

Checked product: Grapes - 1 Kg
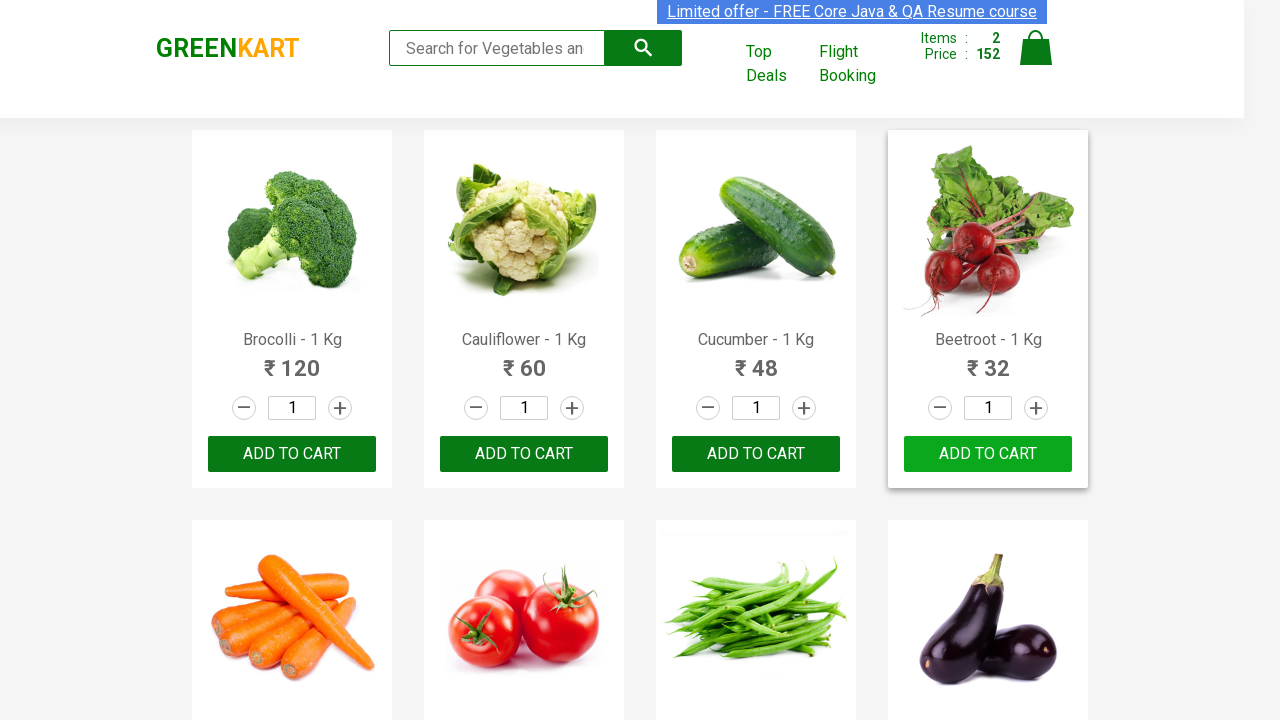

Checked product: Mango - 1 Kg
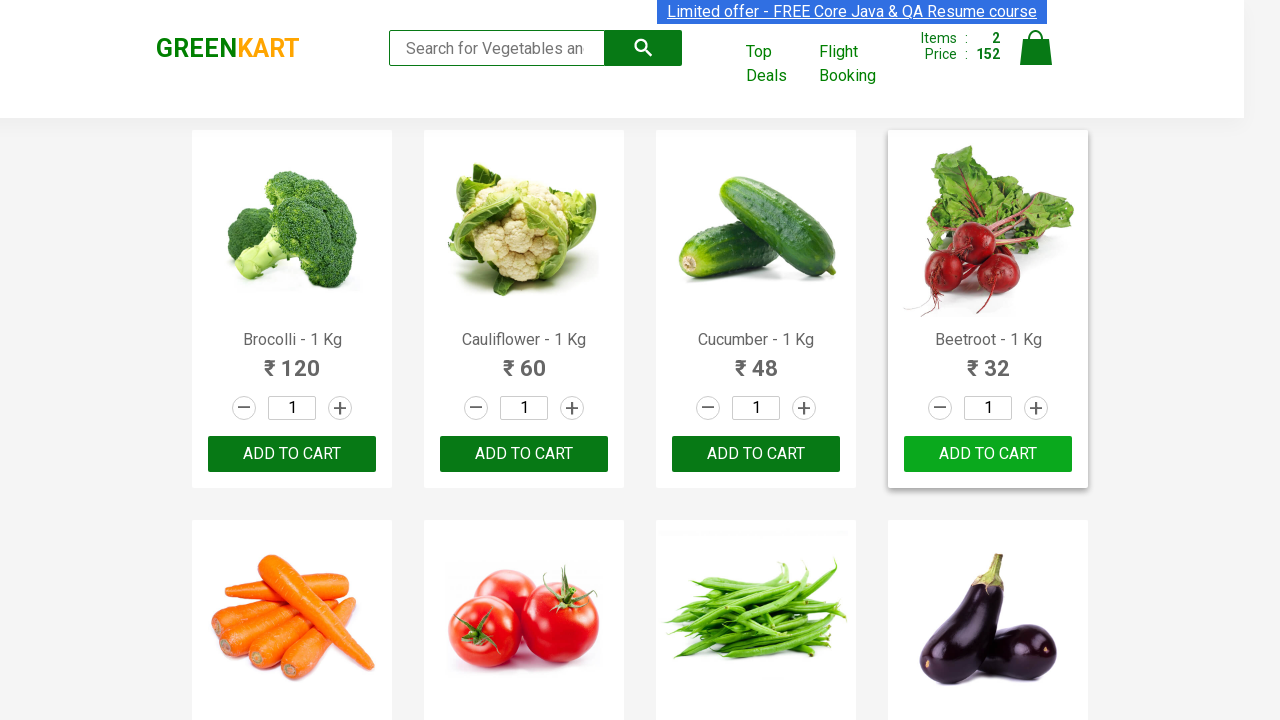

Checked product: Musk Melon - 1 Kg
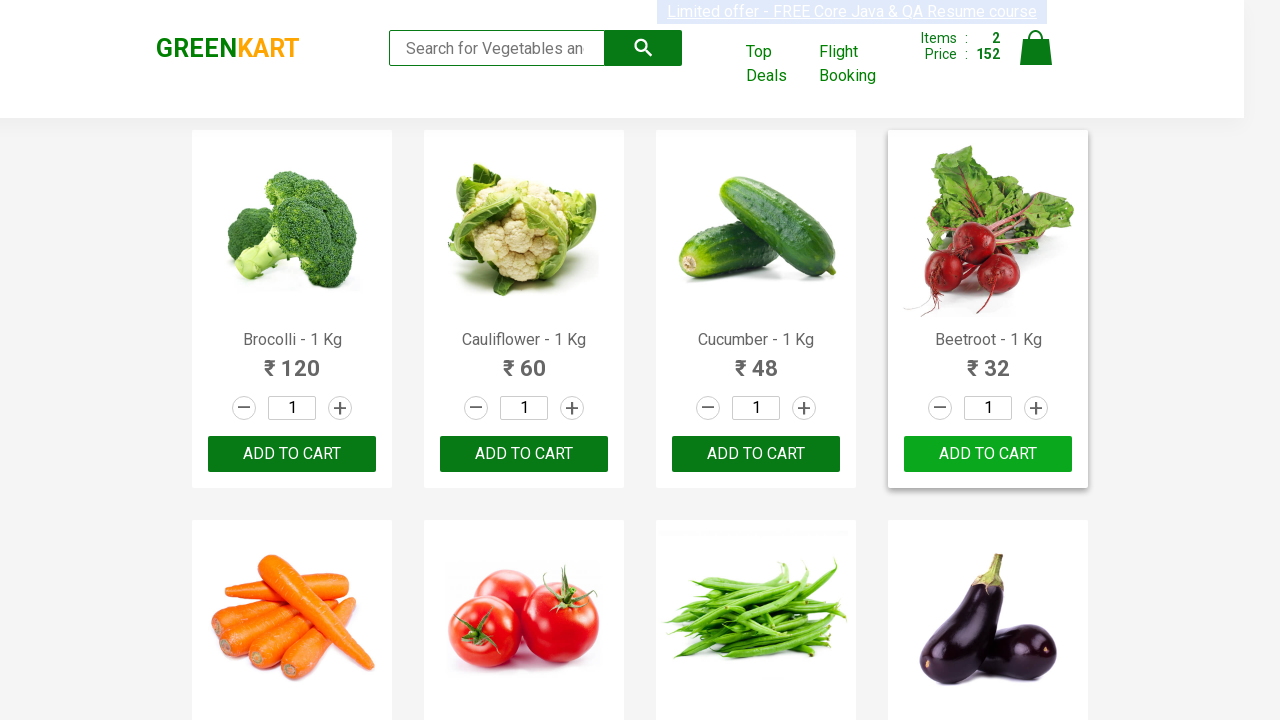

Checked product: Orange - 1 Kg
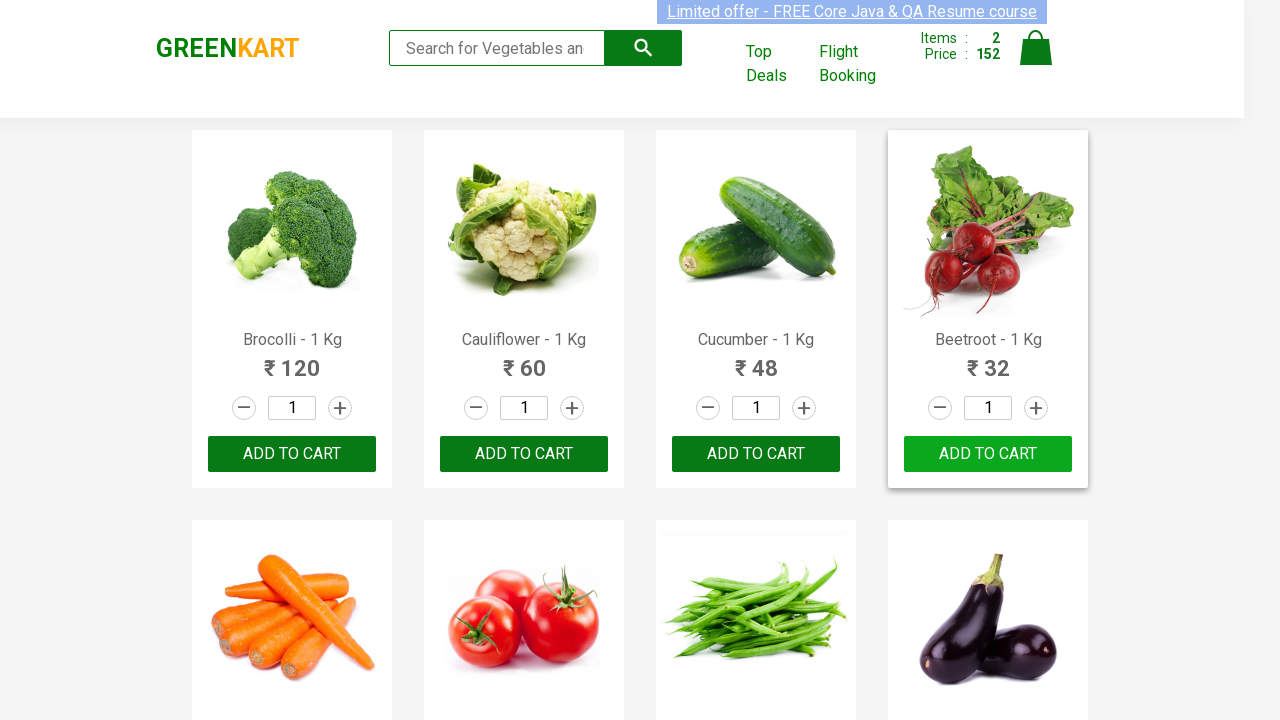

Checked product: Pears - 1 Kg
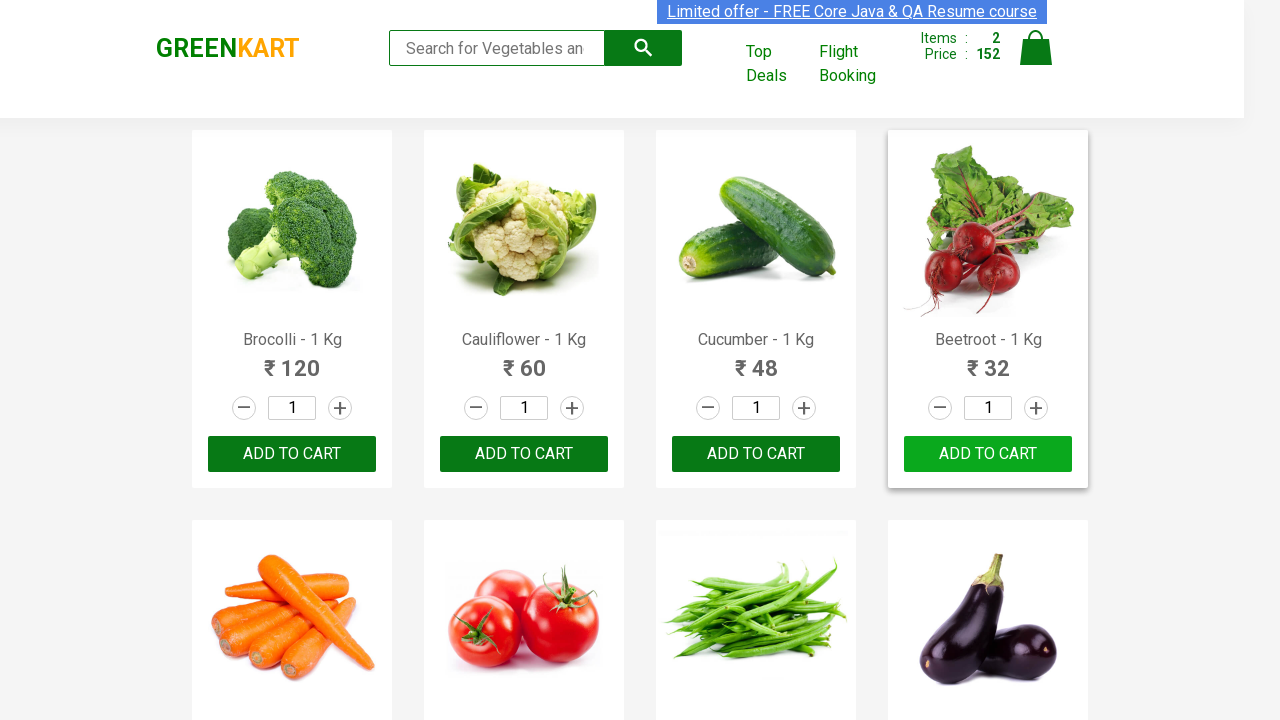

Checked product: Pomegranate - 1 Kg
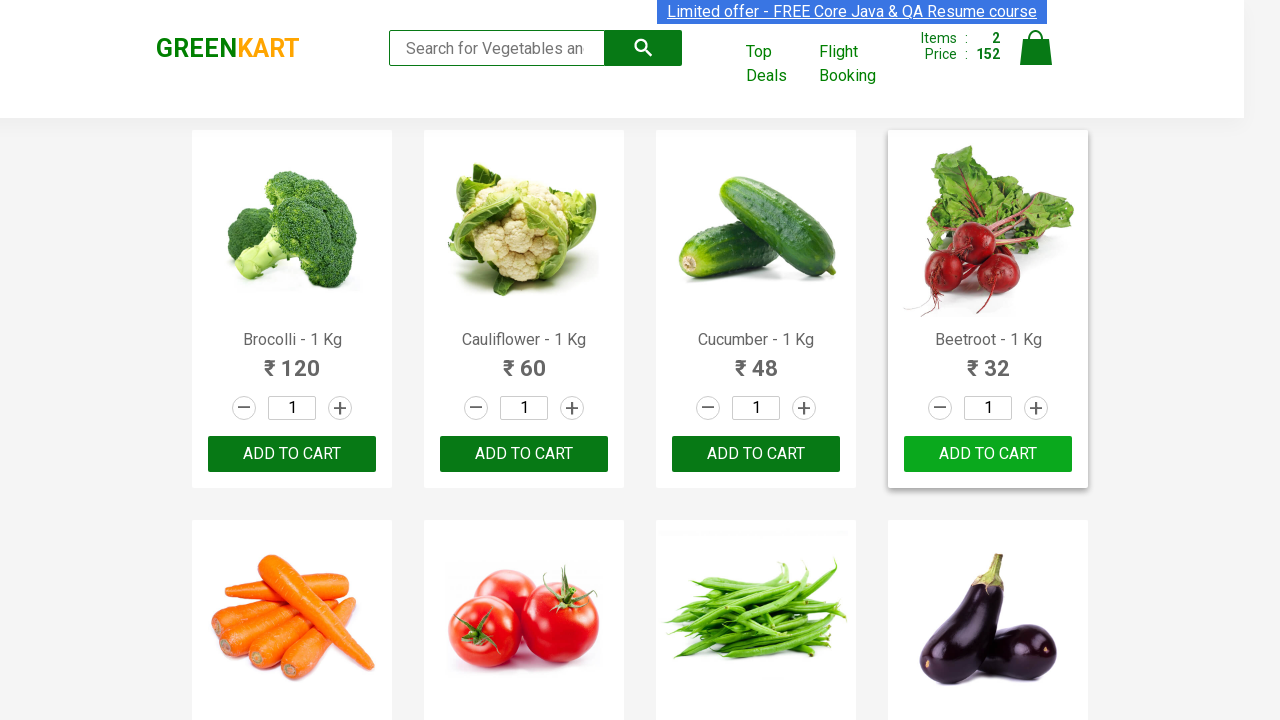

Checked product: Raspberry - 1/4 Kg
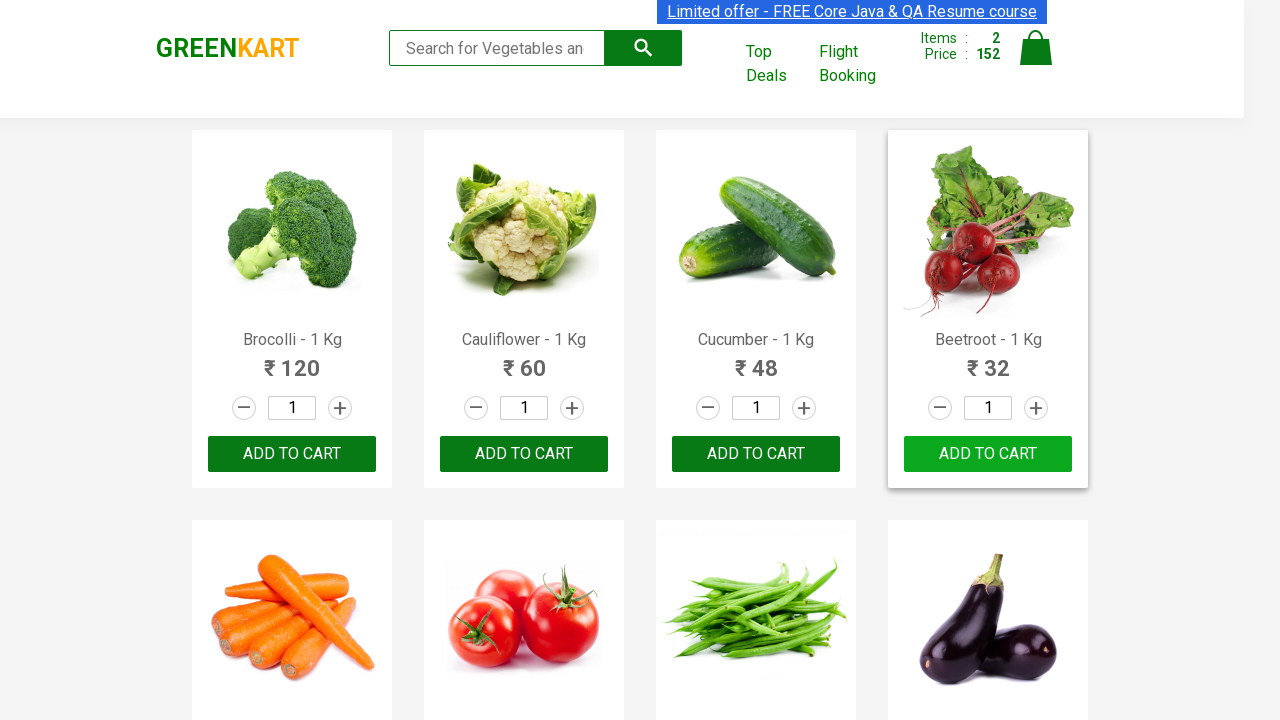

Checked product: Strawberry - 1/4 Kg
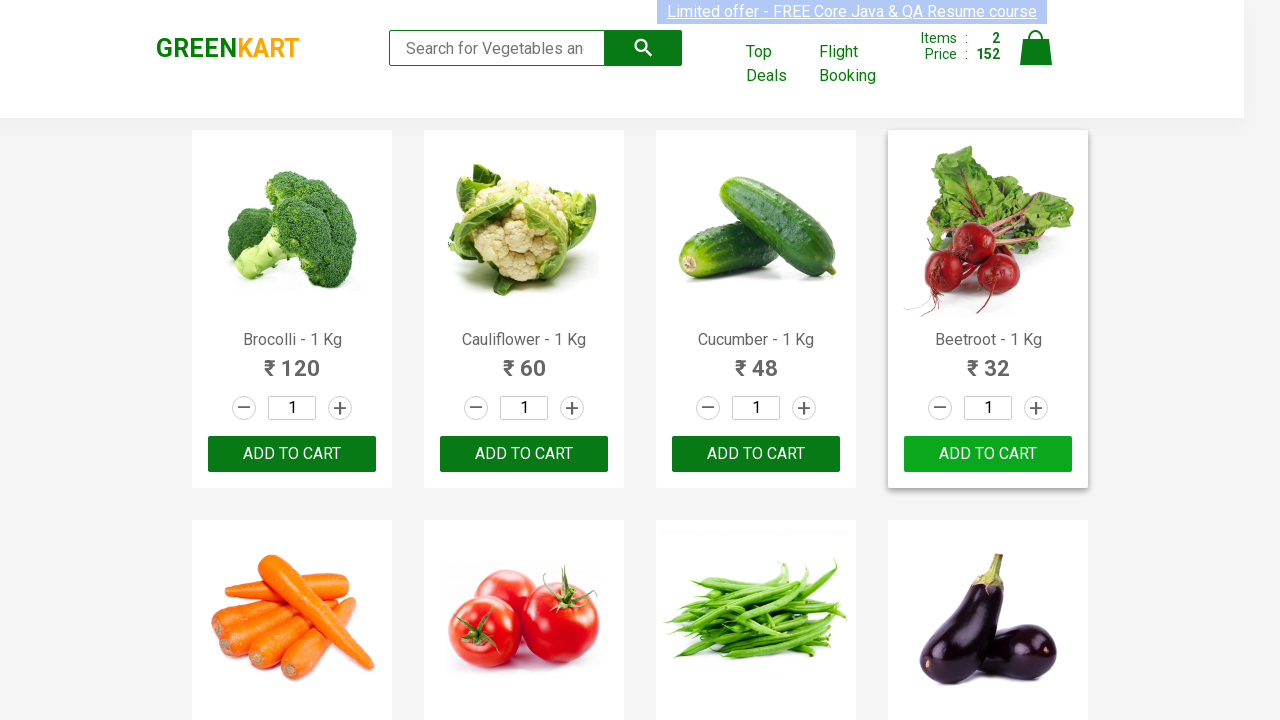

Checked product: Water Melon - 1 Kg
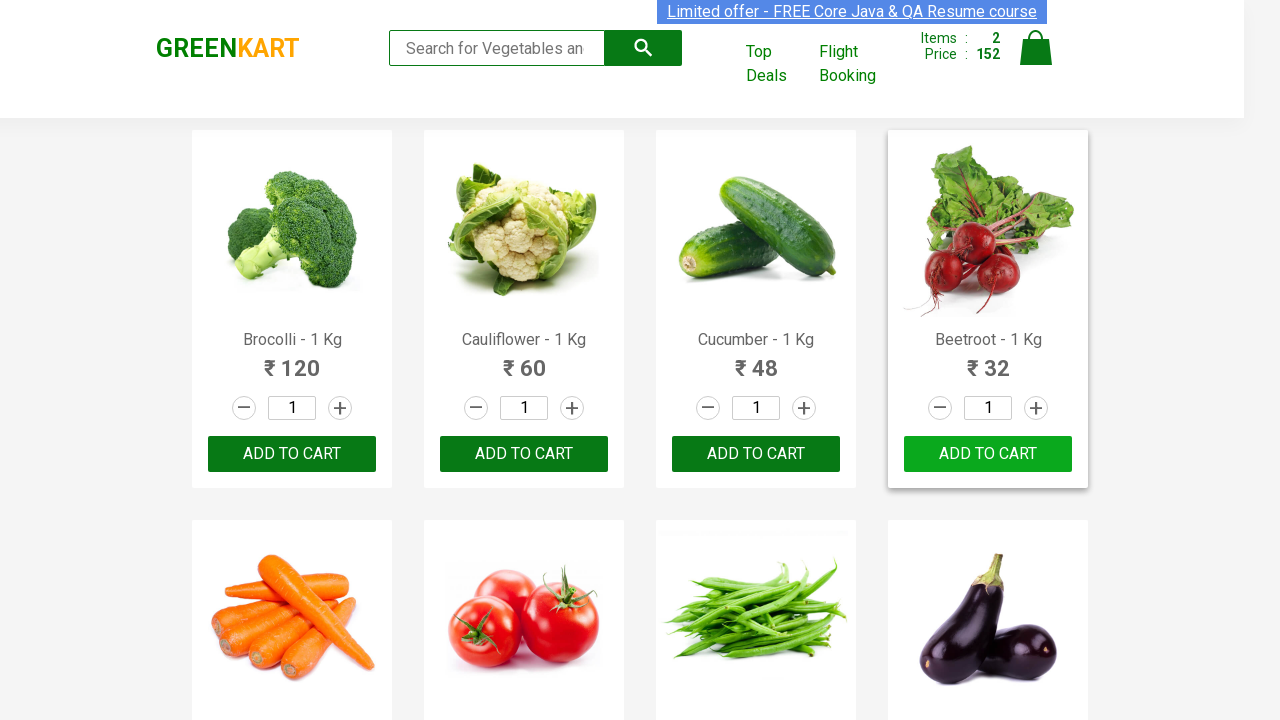

Checked product: Almonds - 1/4 Kg
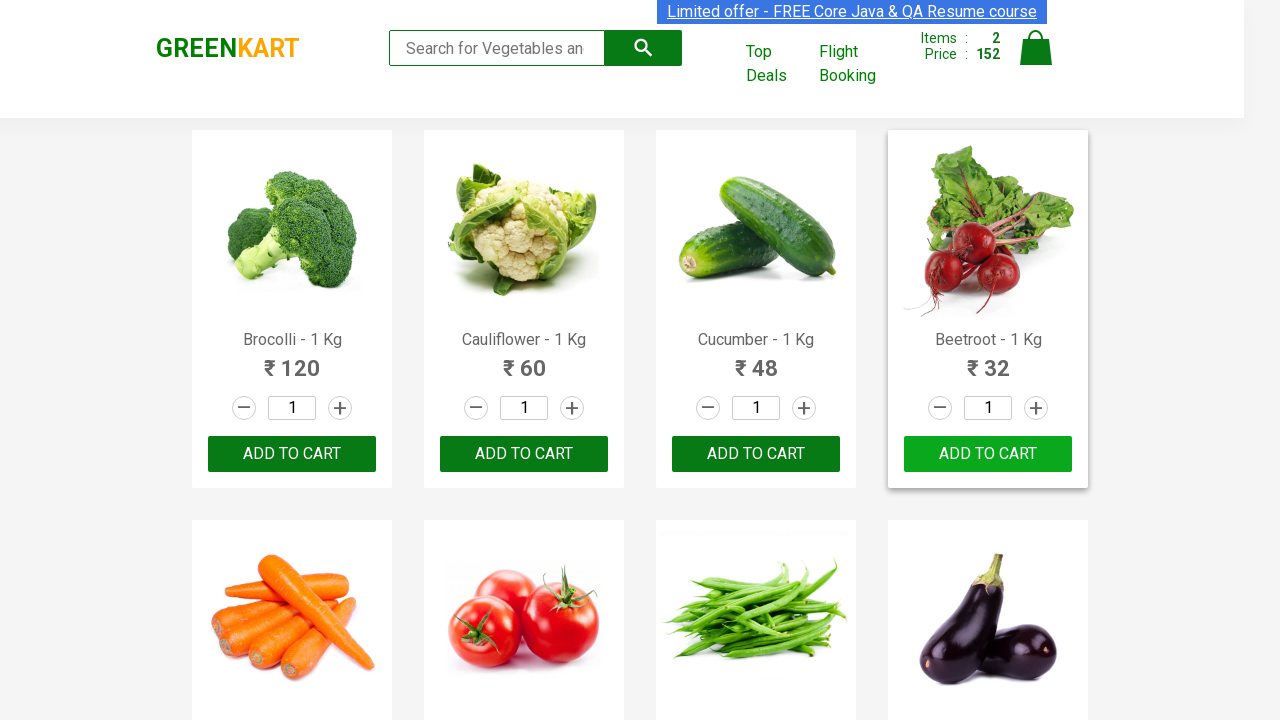

Checked product: Pista - 1/4 Kg
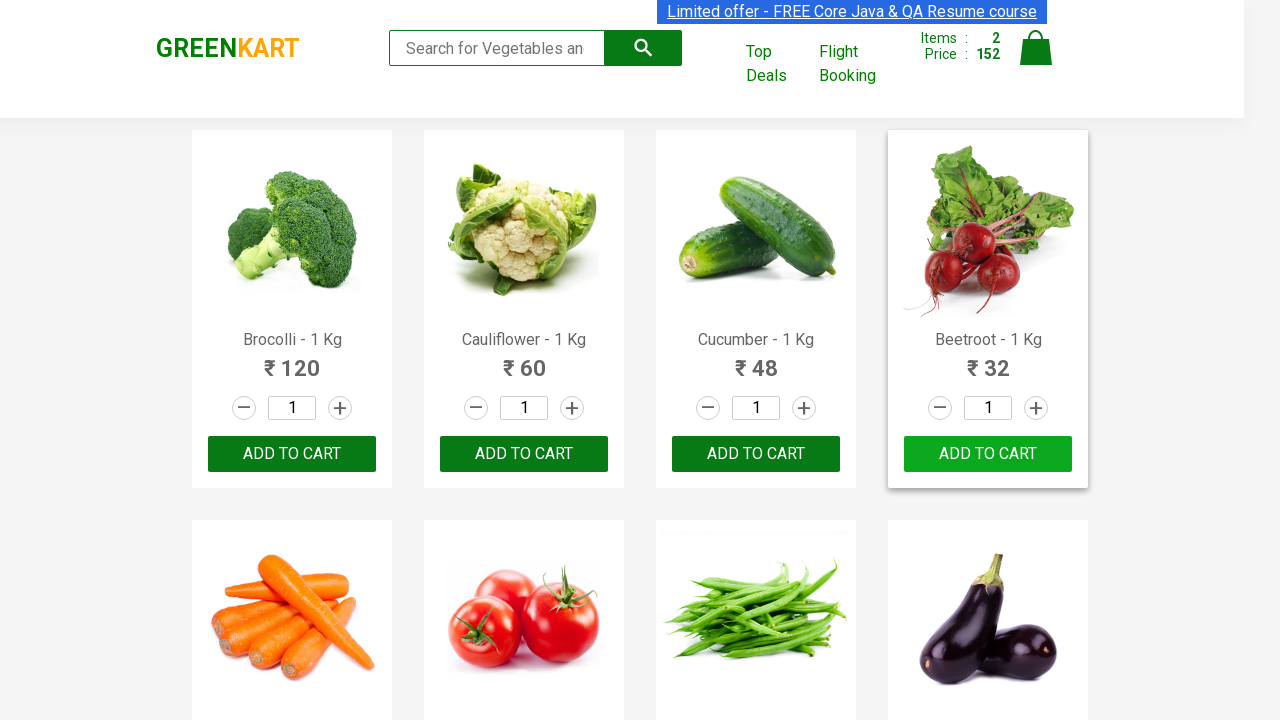

Checked product: Nuts Mixture - 1 Kg
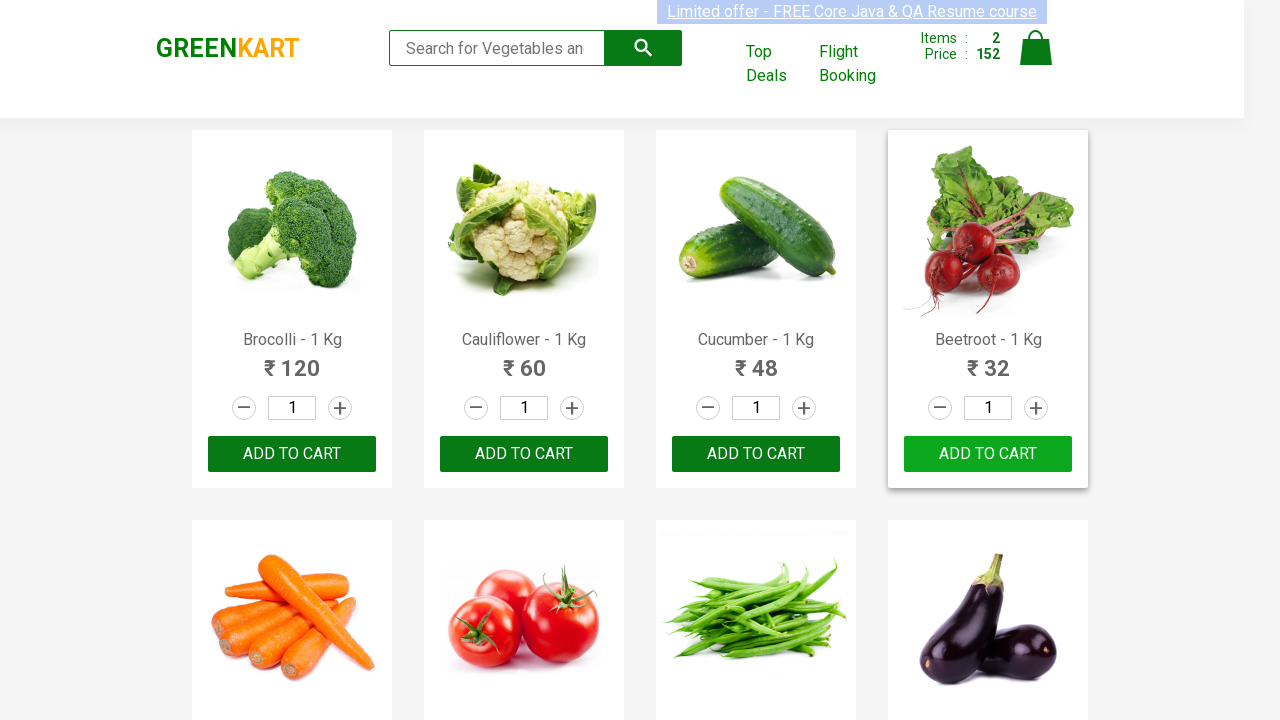

Checked product: Cashews - 1 Kg
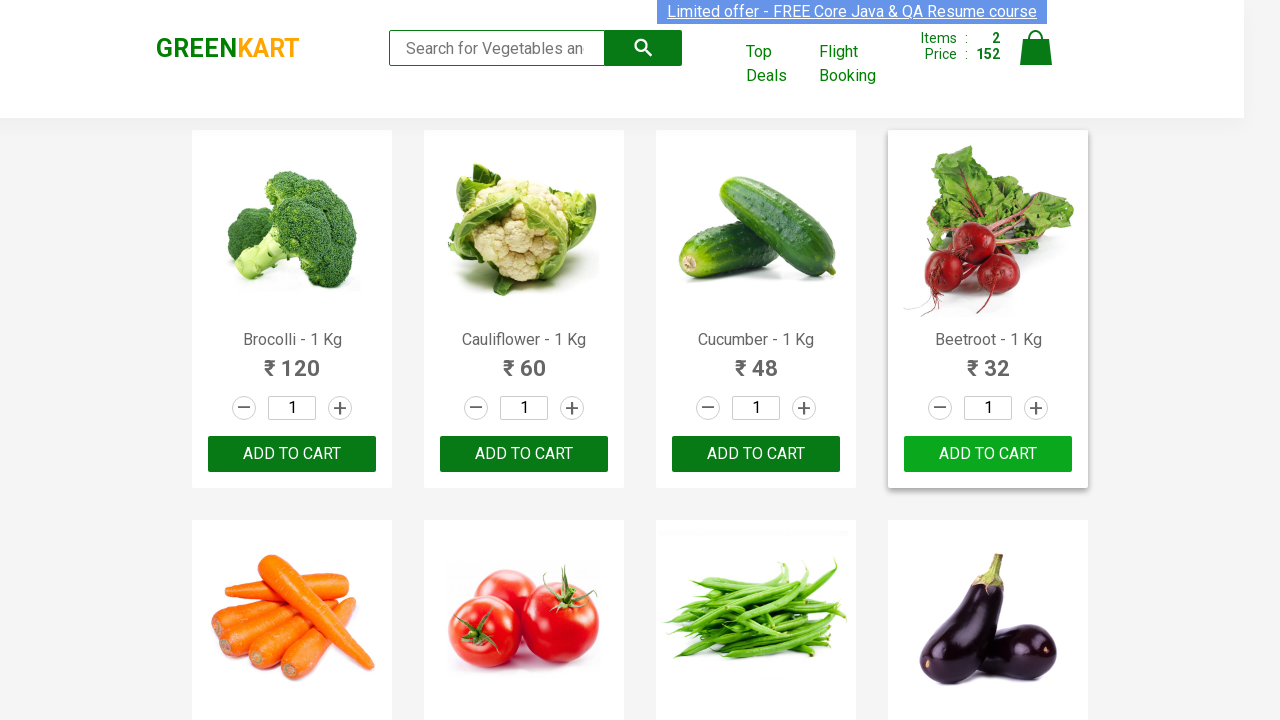

Checked product: Walnuts - 1/4 Kg
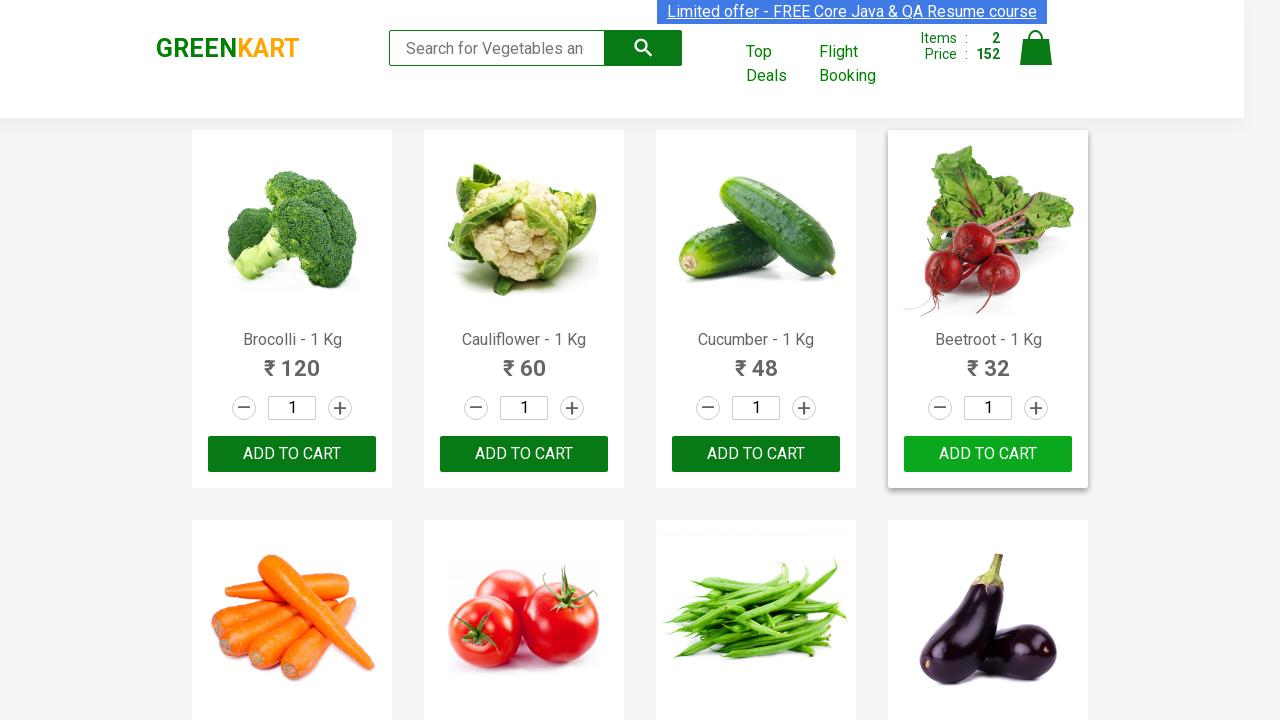

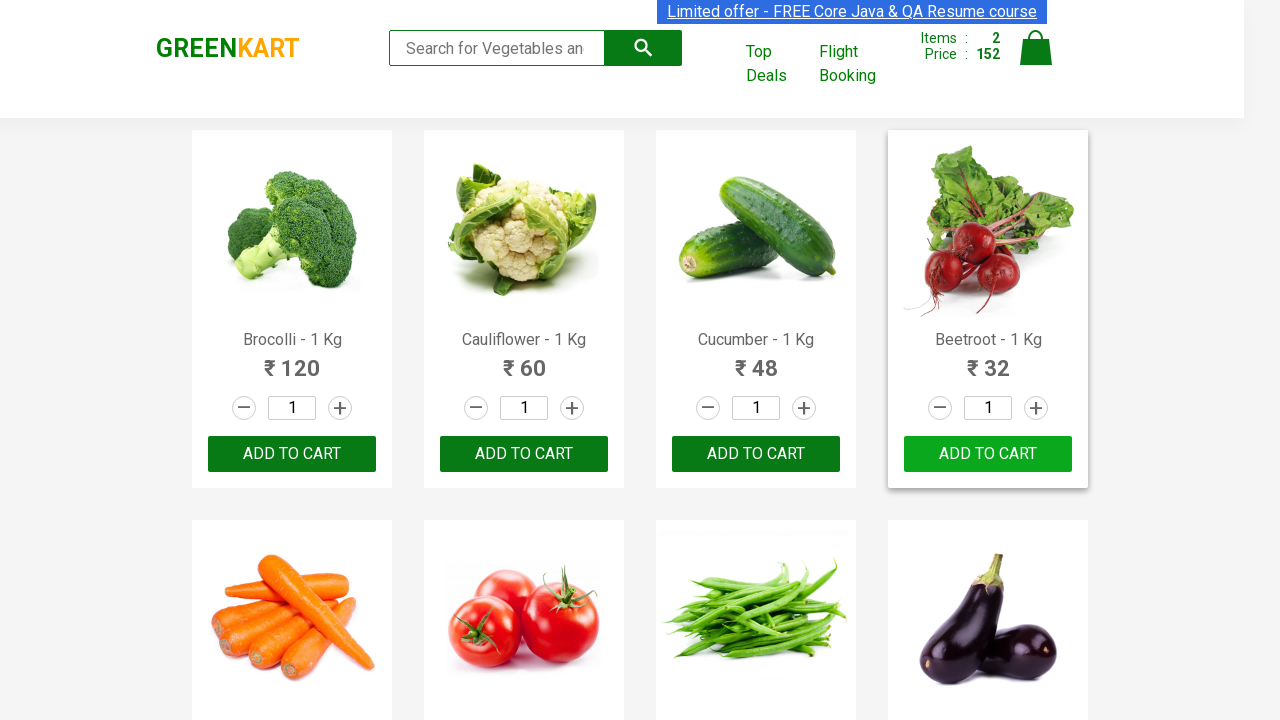